Tests that all alphabet letters (A-Z) and number range (0) are clickable in the submenu by iterating through each letter and clicking on it

Starting URL: https://www.99-bottles-of-beer.net/

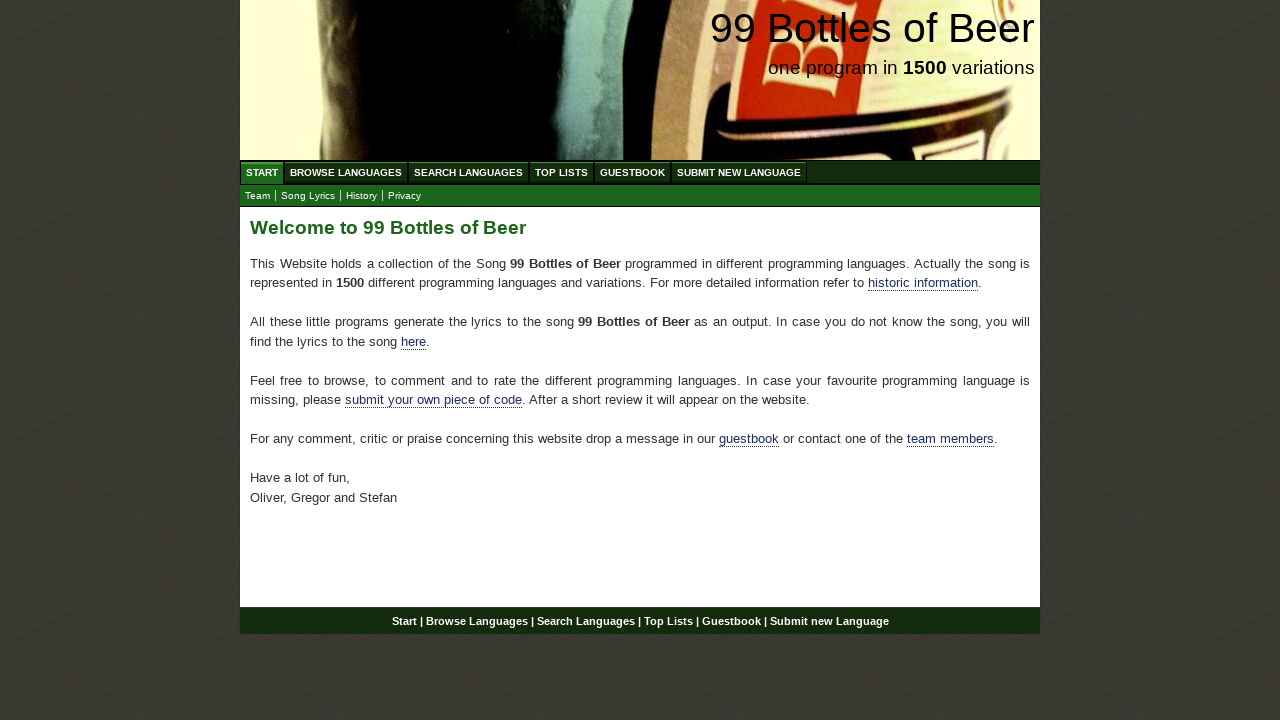

Clicked on Browse Languages menu at (346, 172) on xpath=//div[@id='navigation']/ul//a[@href='/abc.html']
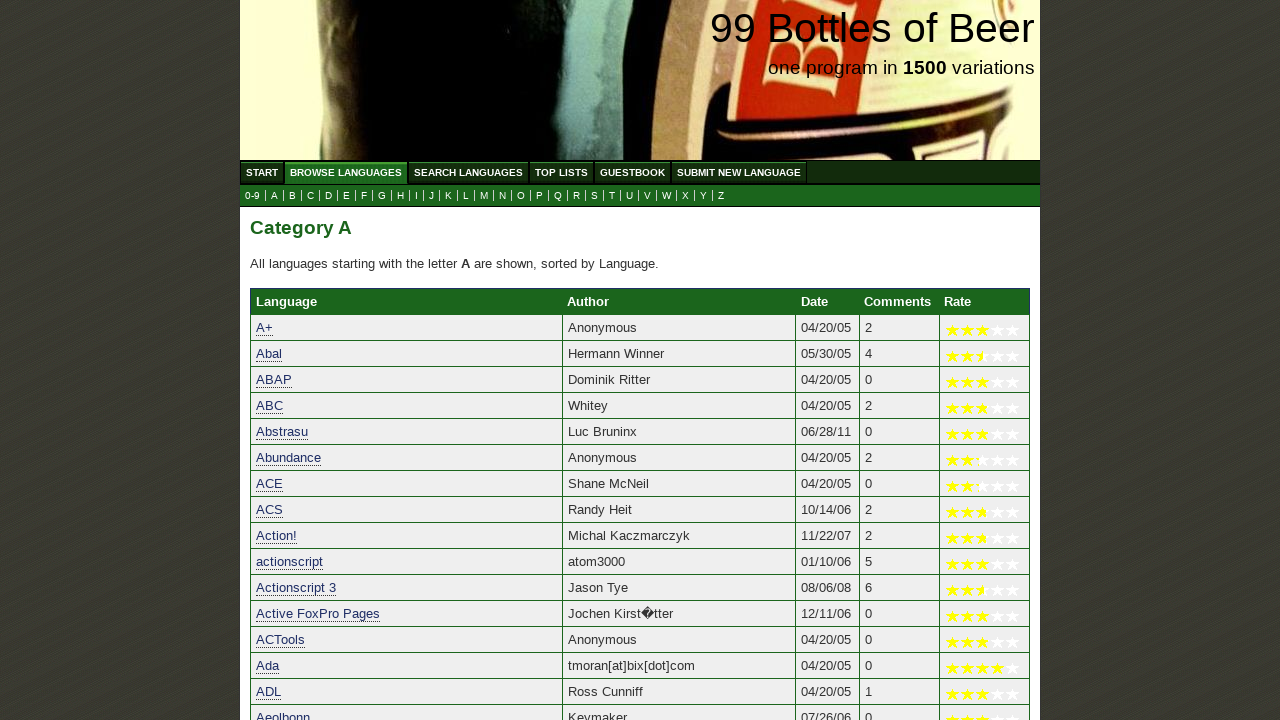

Submenu item for '0' is visible and loaded
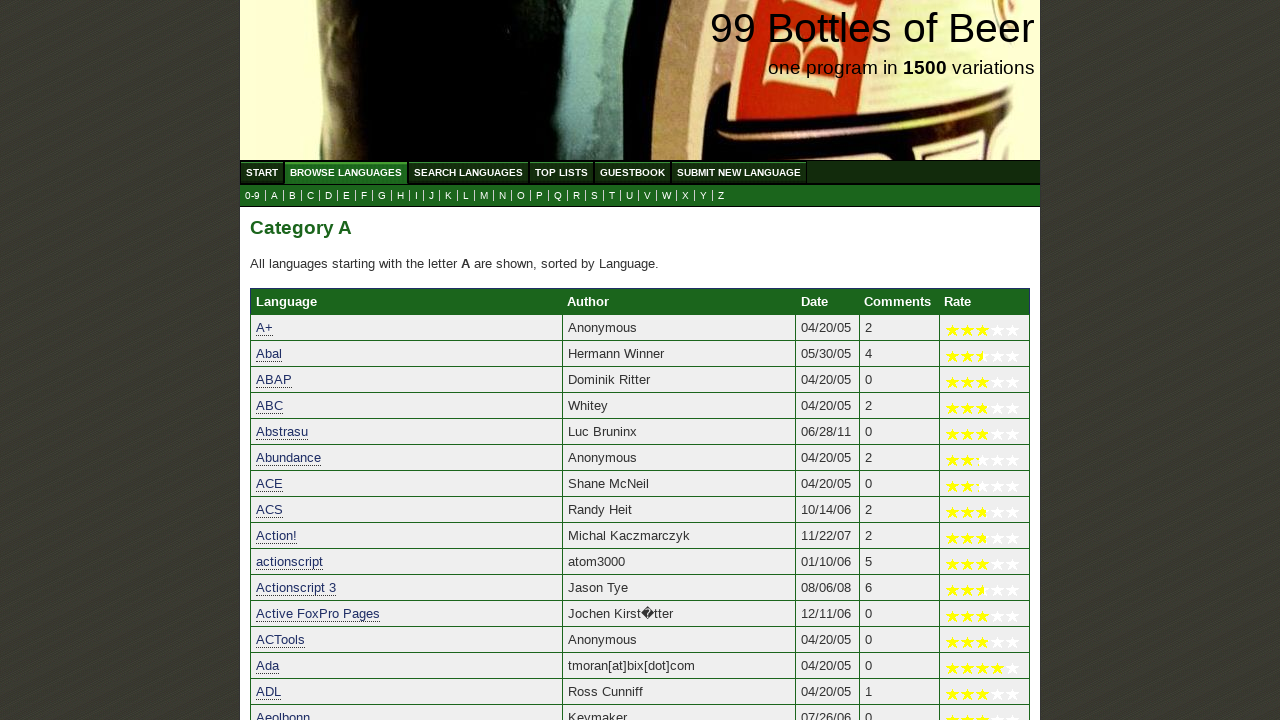

Clicked on submenu item '0' at (252, 196) on //ul[@id='submenu']//a[@href='0.html']
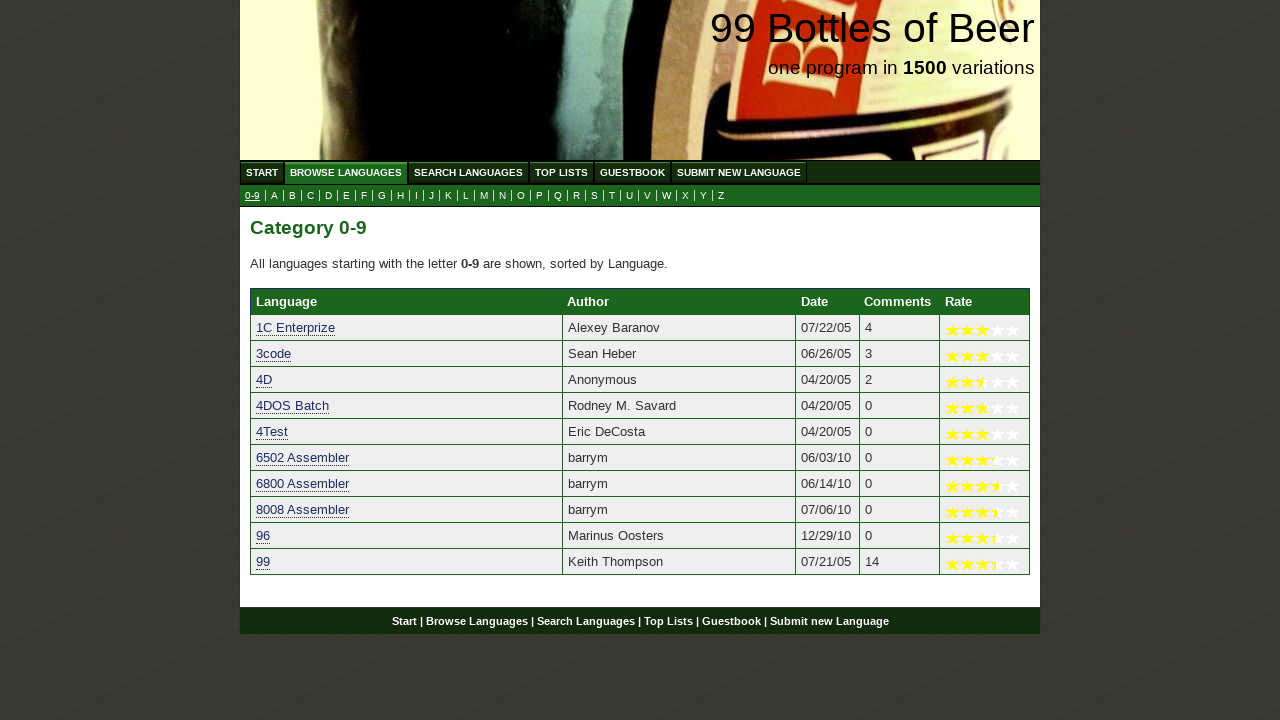

Submenu item for 'a' is visible and loaded
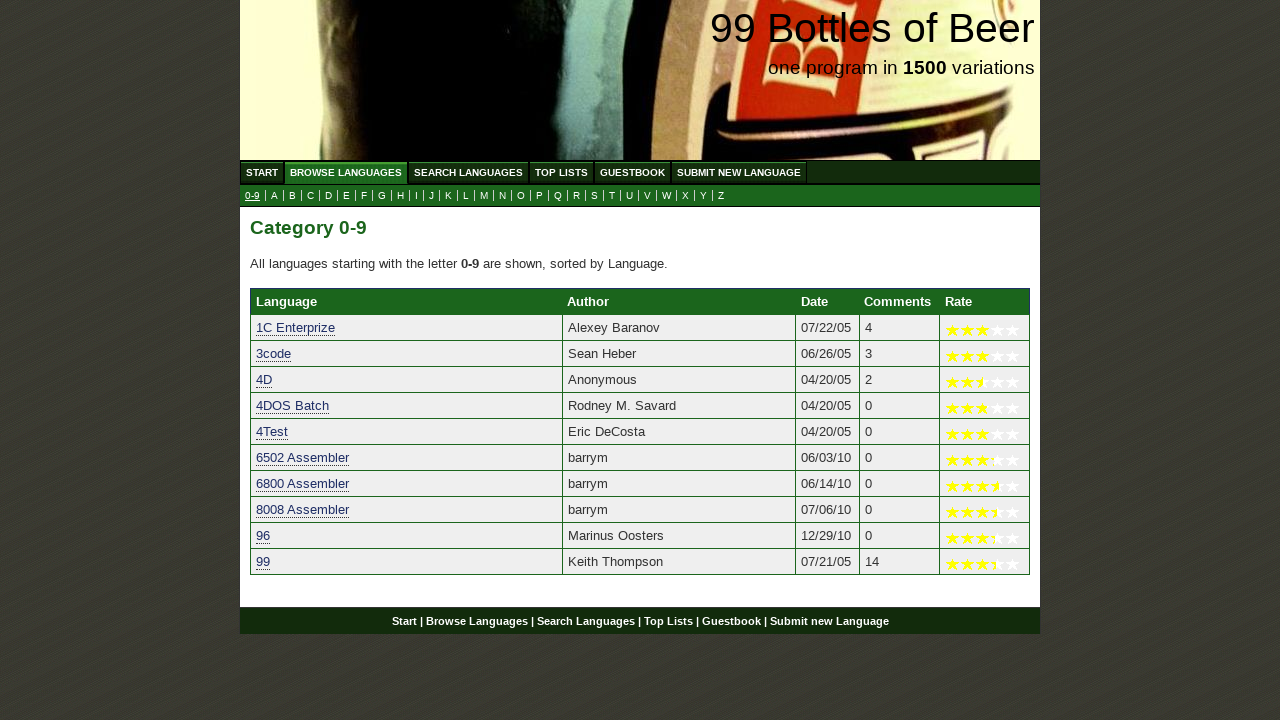

Clicked on submenu item 'a' at (274, 196) on //ul[@id='submenu']//a[@href='a.html']
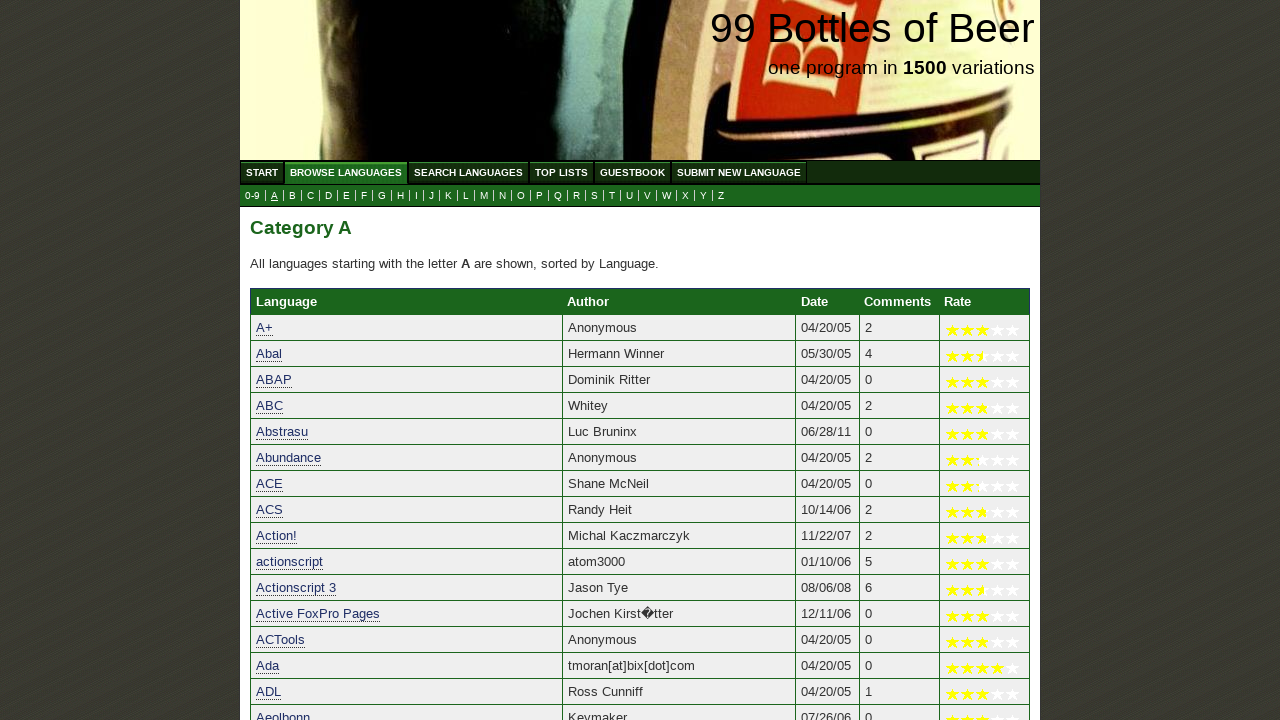

Submenu item for 'b' is visible and loaded
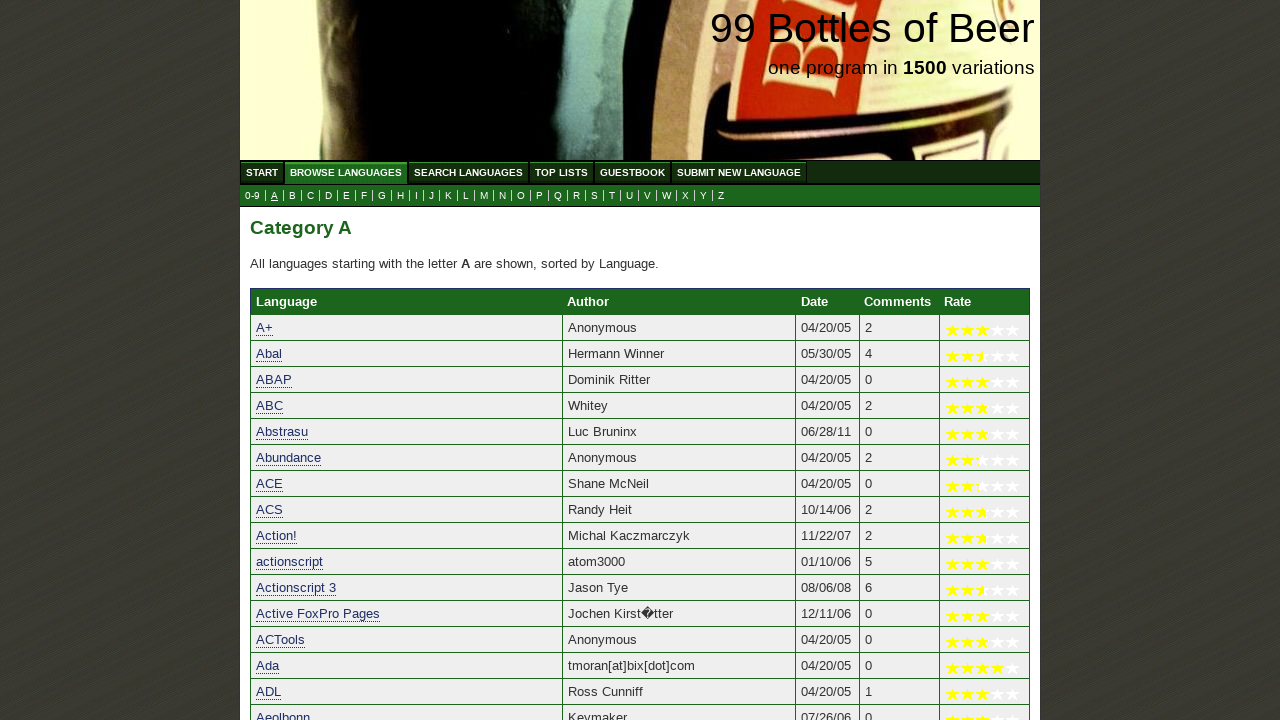

Clicked on submenu item 'b' at (292, 196) on //ul[@id='submenu']//a[@href='b.html']
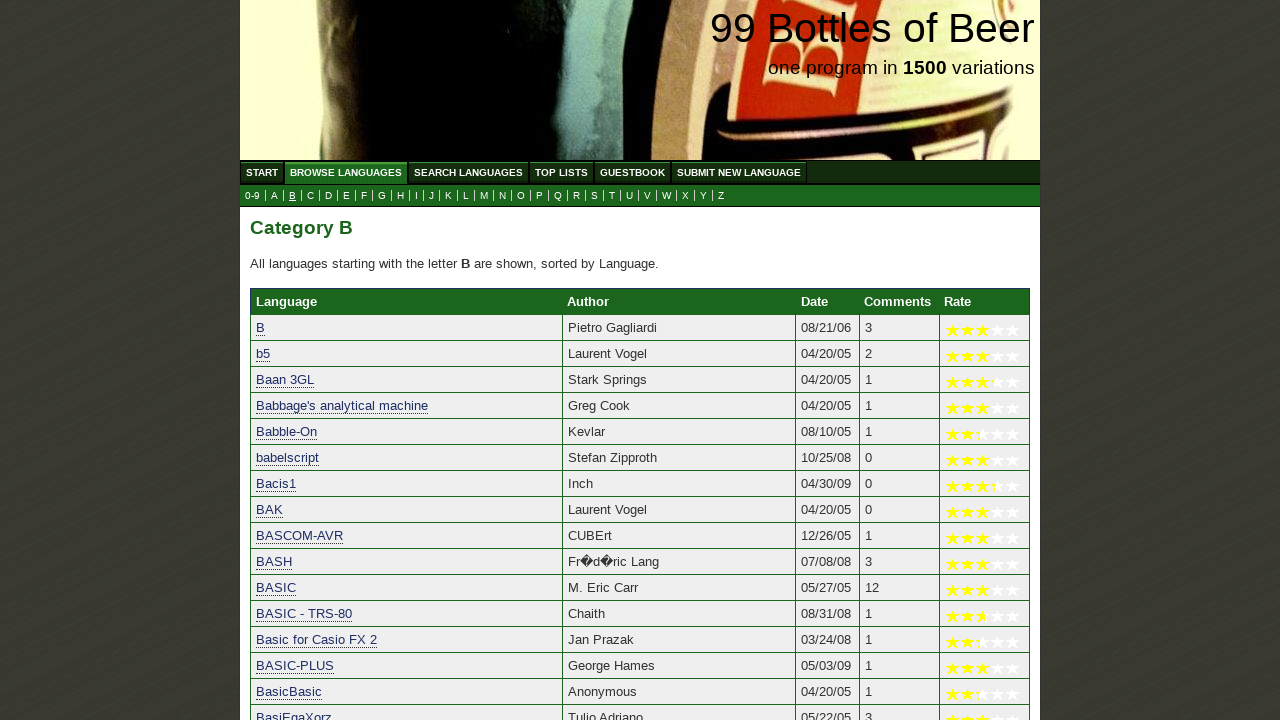

Submenu item for 'c' is visible and loaded
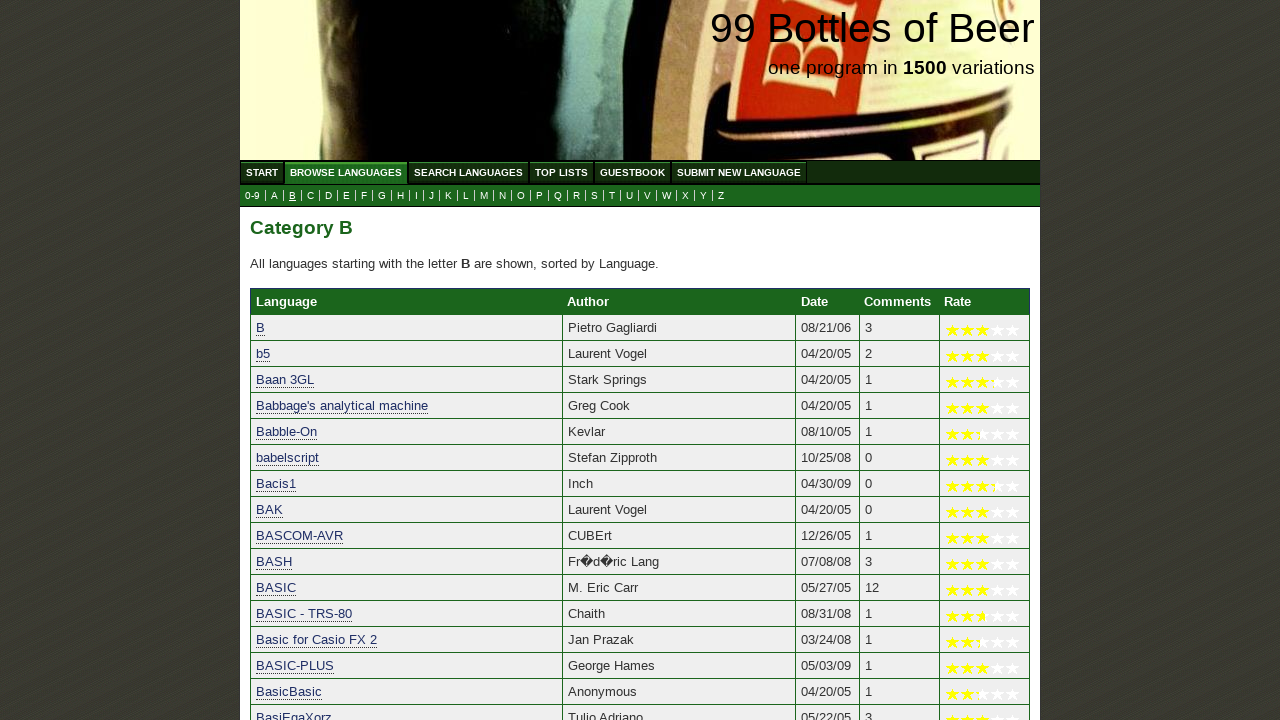

Clicked on submenu item 'c' at (310, 196) on //ul[@id='submenu']//a[@href='c.html']
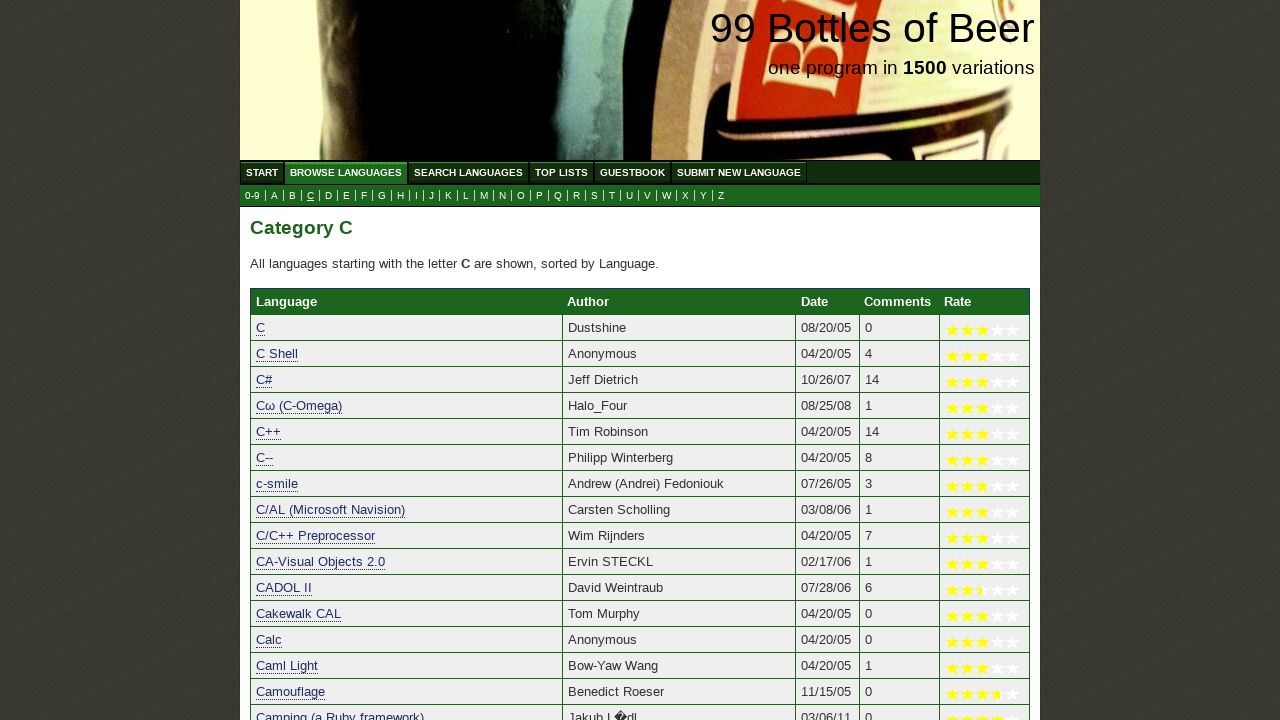

Submenu item for 'd' is visible and loaded
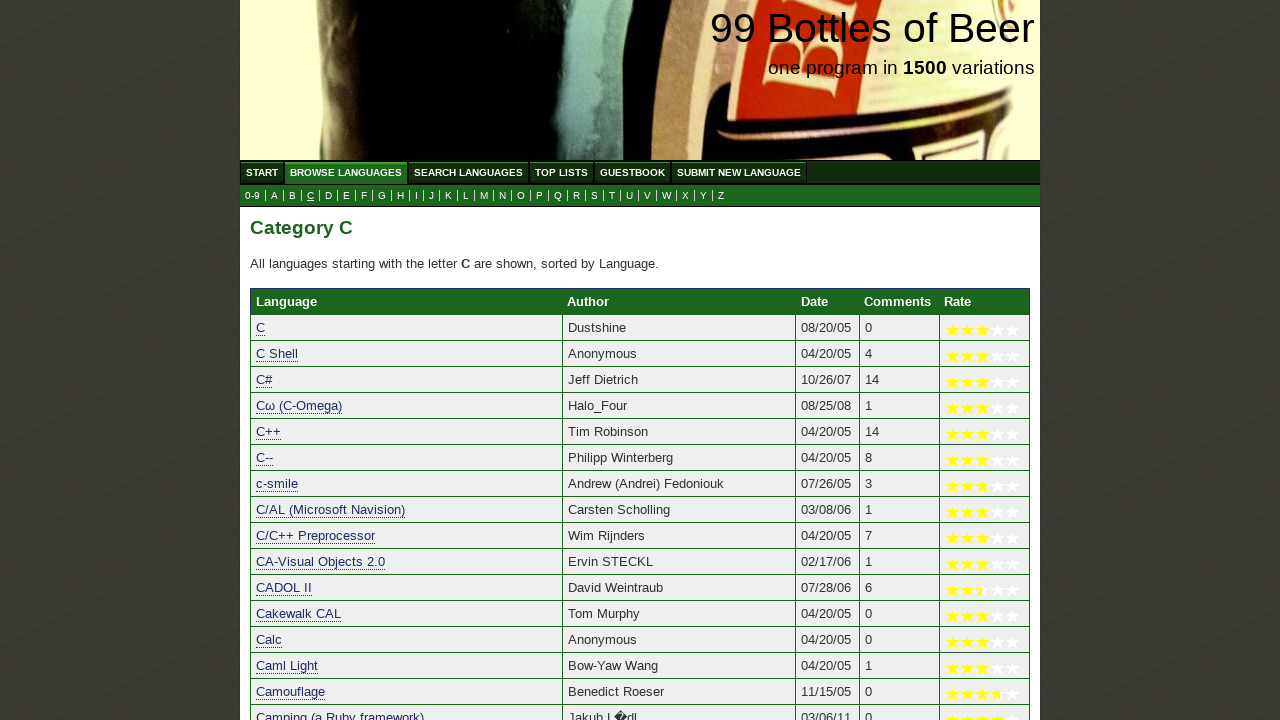

Clicked on submenu item 'd' at (328, 196) on //ul[@id='submenu']//a[@href='d.html']
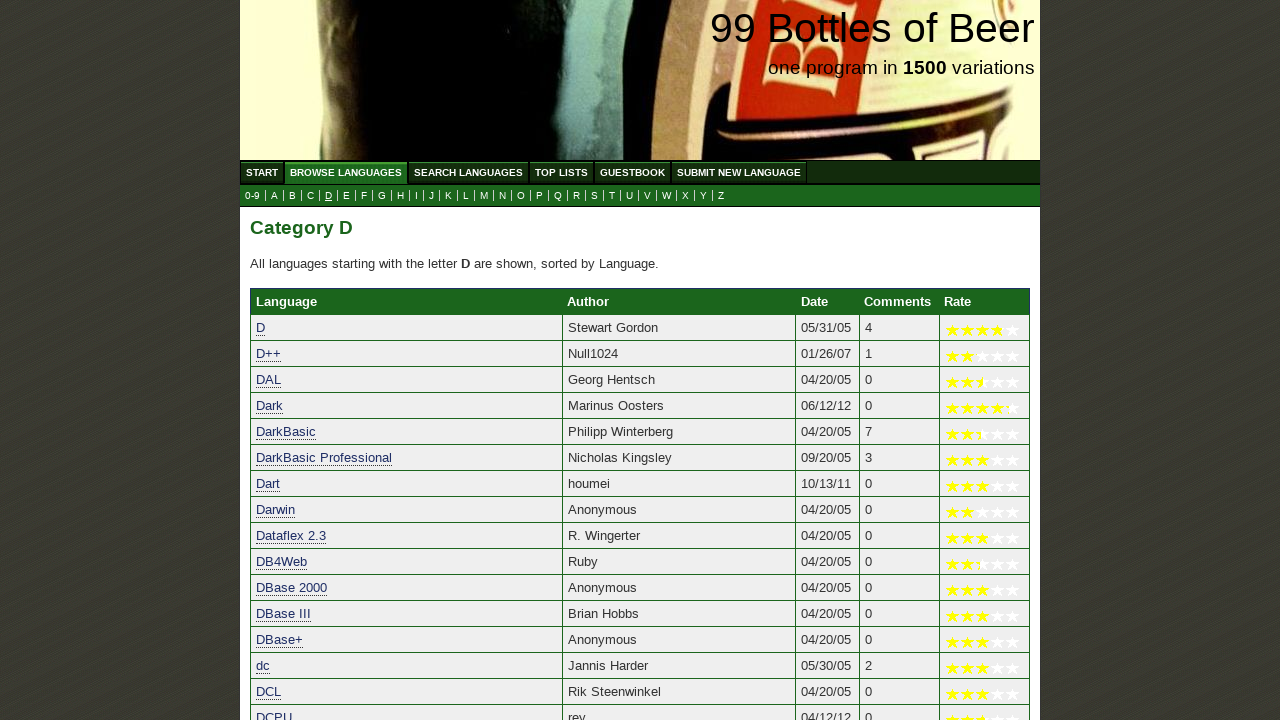

Submenu item for 'e' is visible and loaded
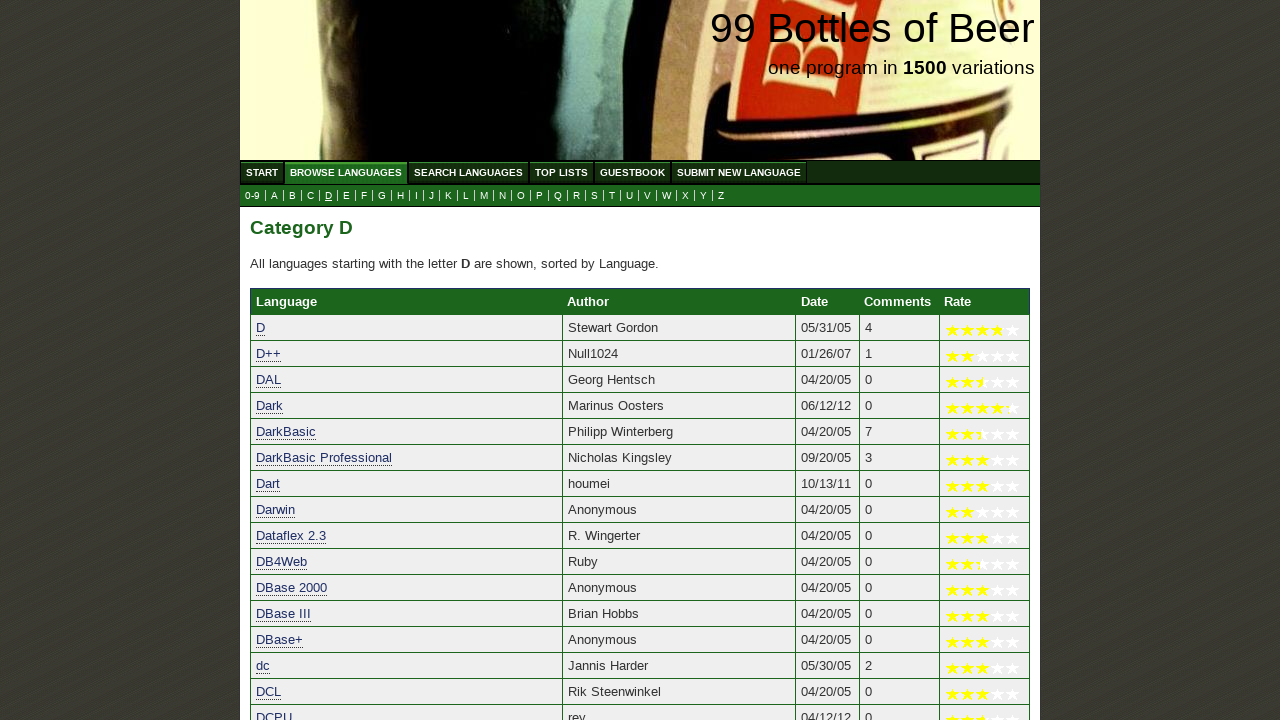

Clicked on submenu item 'e' at (346, 196) on //ul[@id='submenu']//a[@href='e.html']
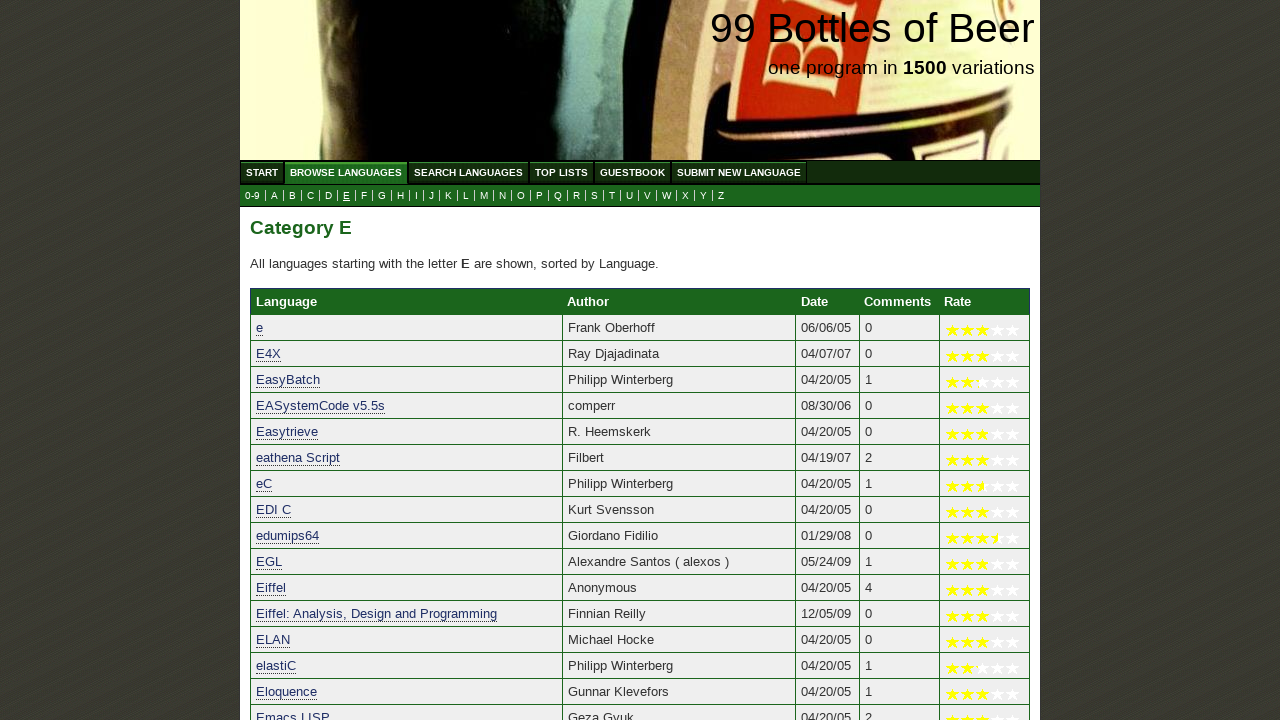

Submenu item for 'f' is visible and loaded
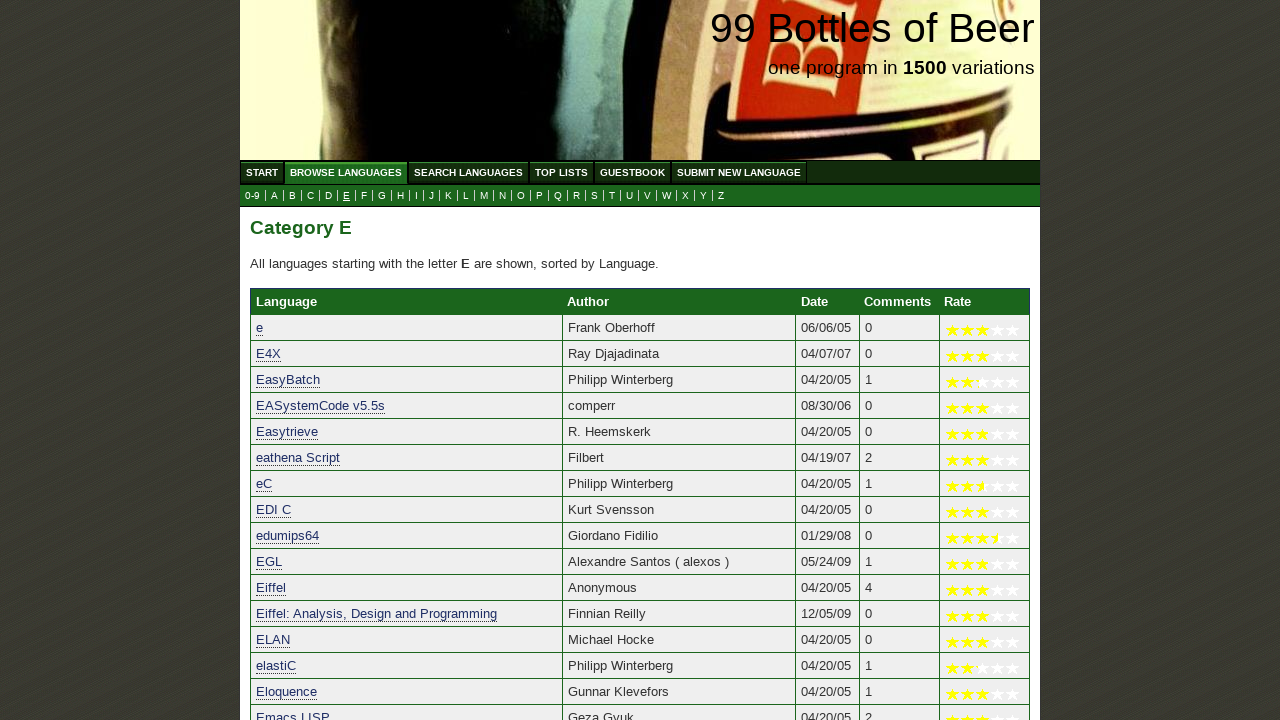

Clicked on submenu item 'f' at (364, 196) on //ul[@id='submenu']//a[@href='f.html']
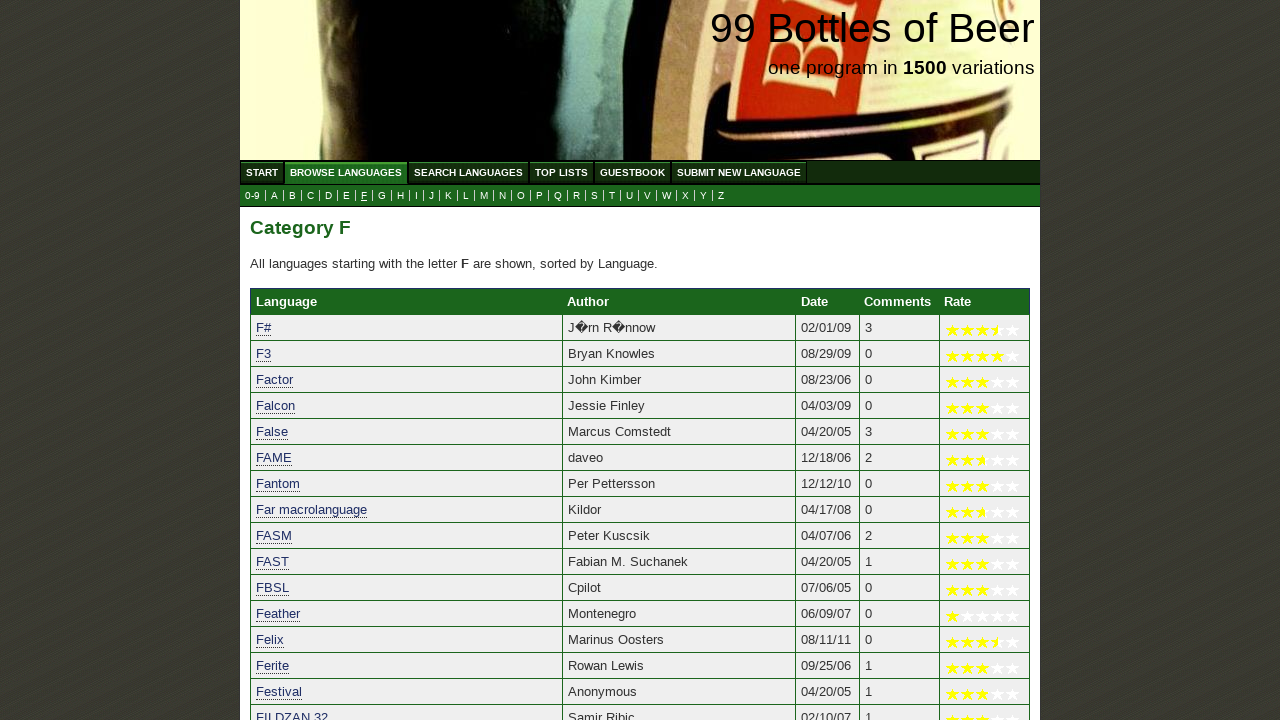

Submenu item for 'g' is visible and loaded
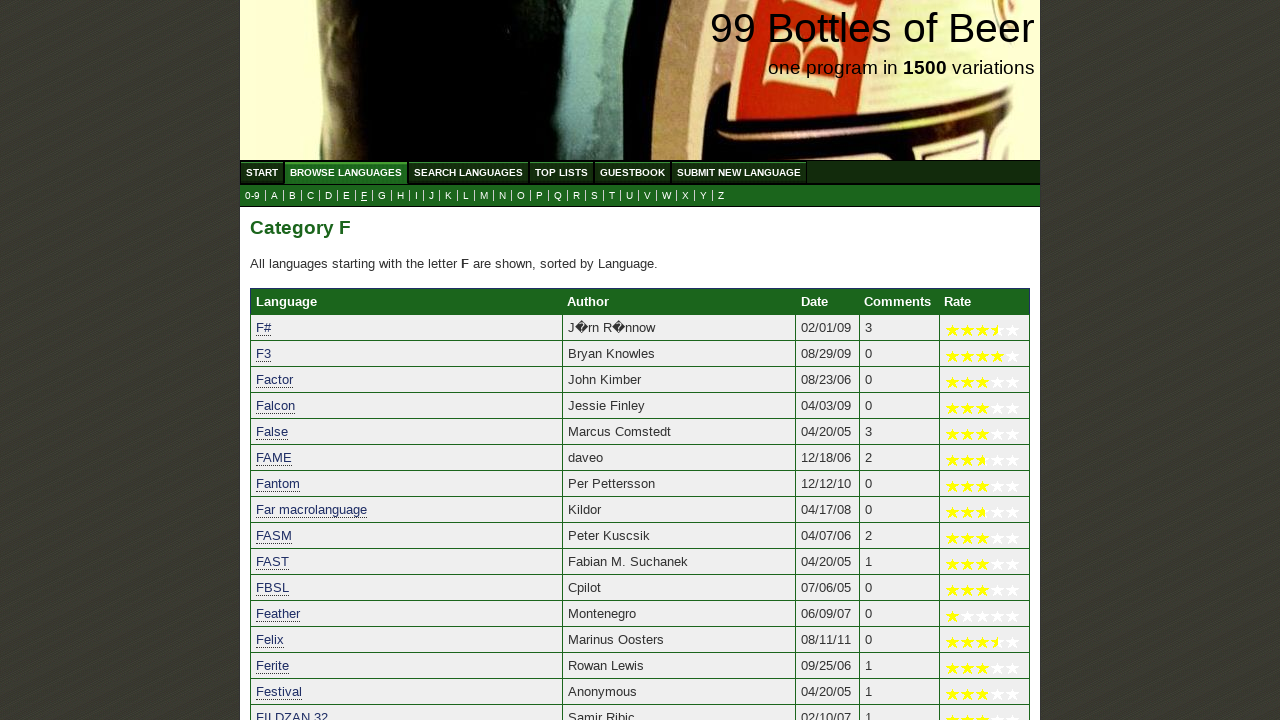

Clicked on submenu item 'g' at (382, 196) on //ul[@id='submenu']//a[@href='g.html']
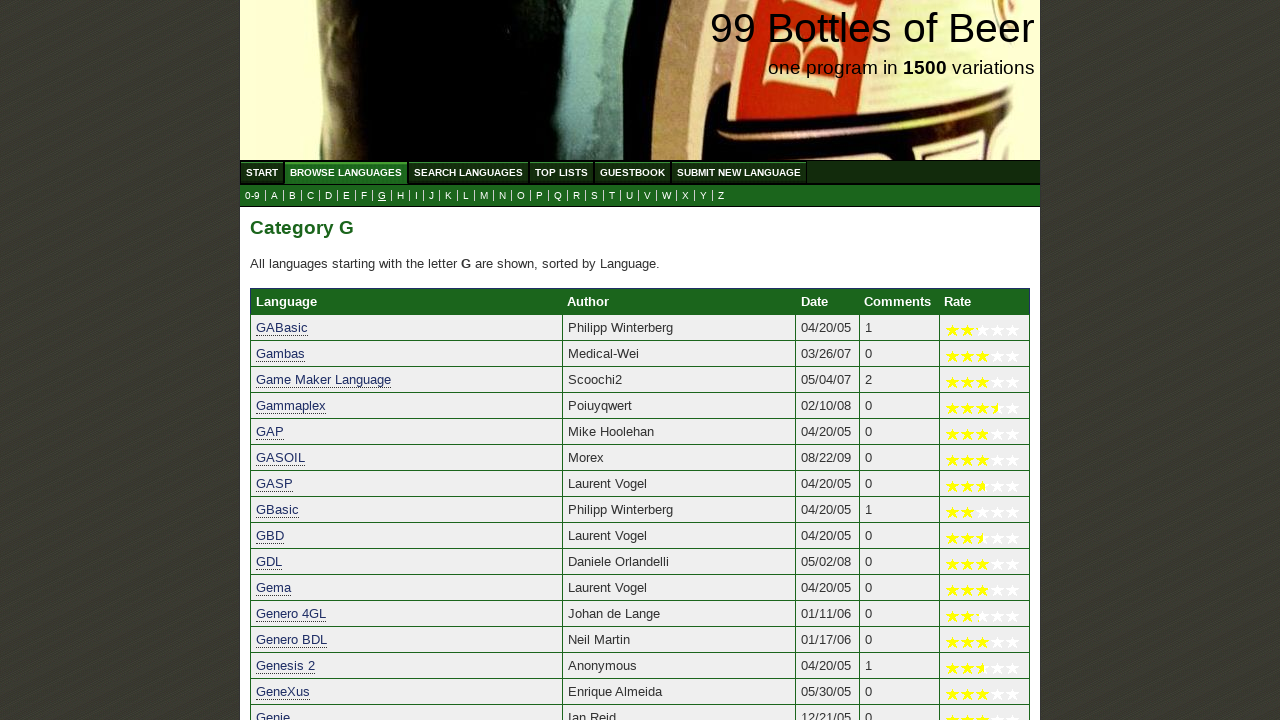

Submenu item for 'h' is visible and loaded
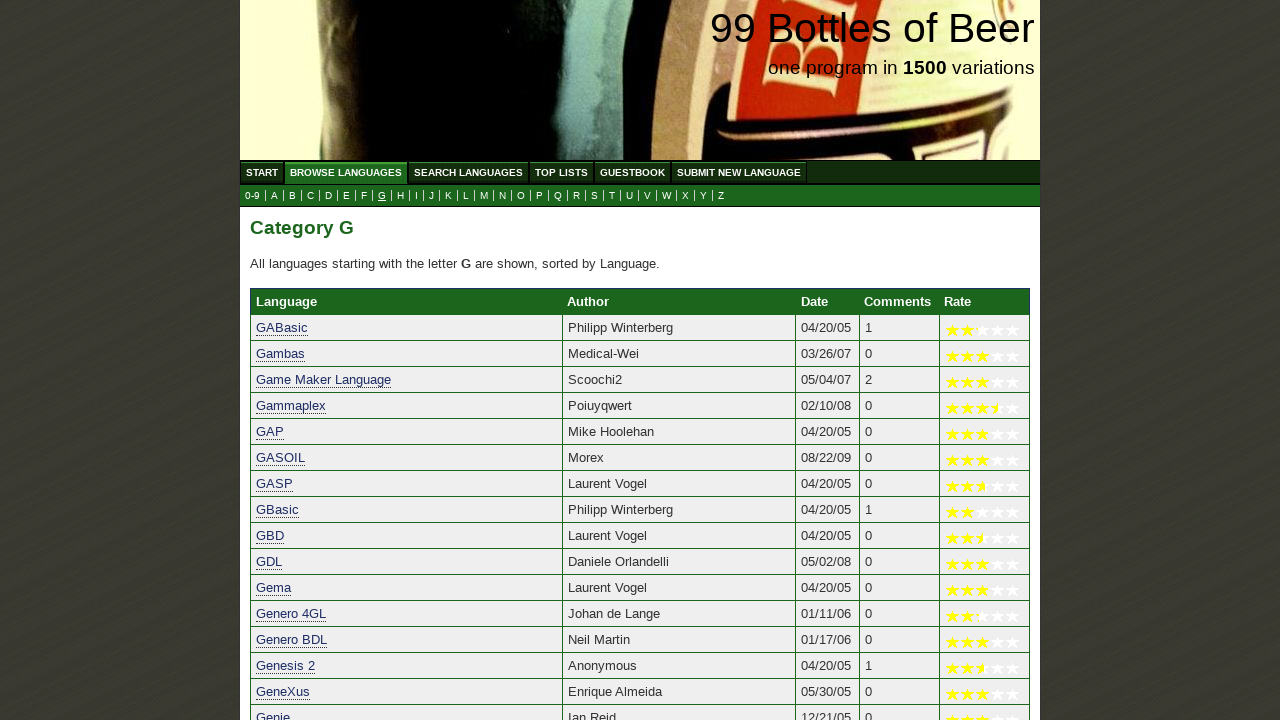

Clicked on submenu item 'h' at (400, 196) on //ul[@id='submenu']//a[@href='h.html']
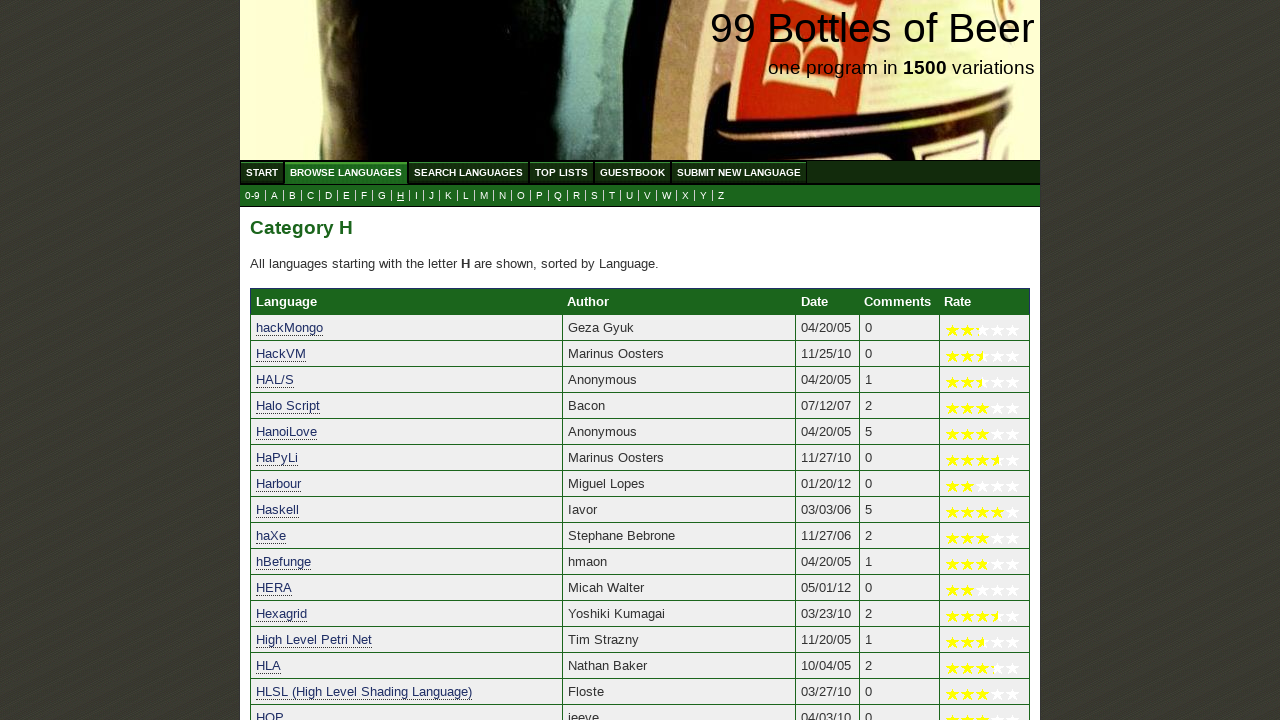

Submenu item for 'i' is visible and loaded
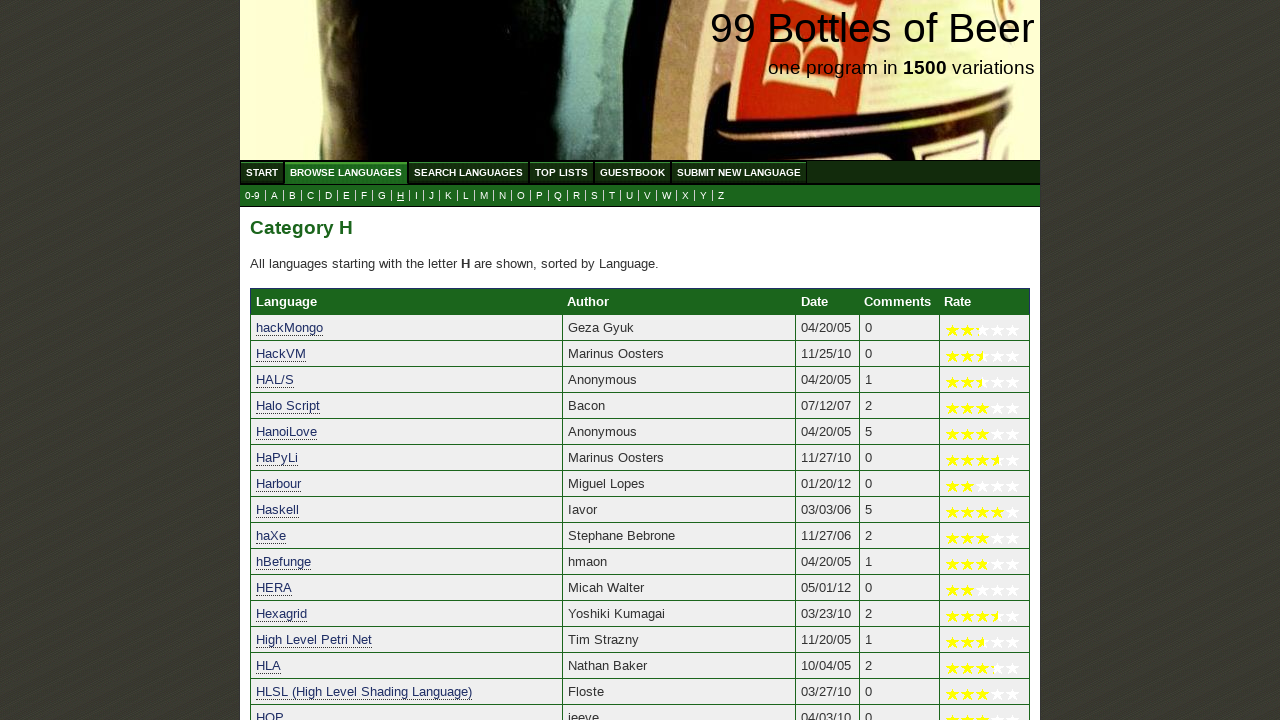

Clicked on submenu item 'i' at (416, 196) on //ul[@id='submenu']//a[@href='i.html']
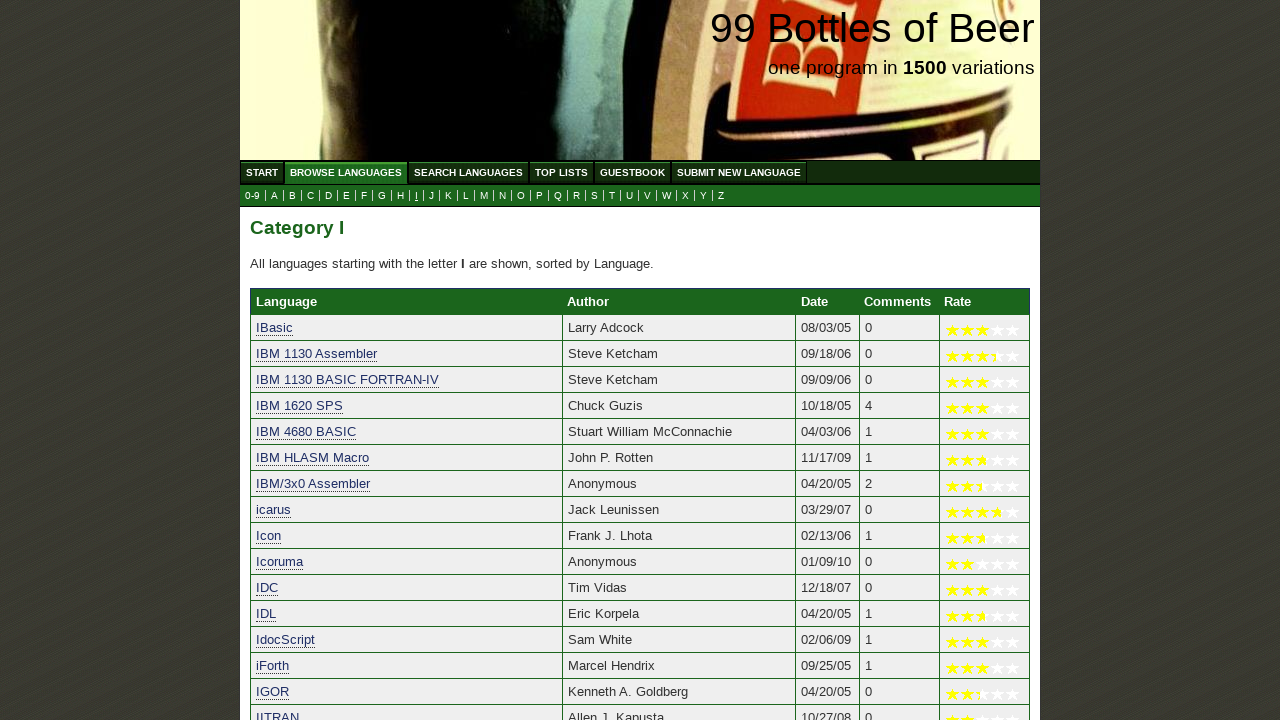

Submenu item for 'j' is visible and loaded
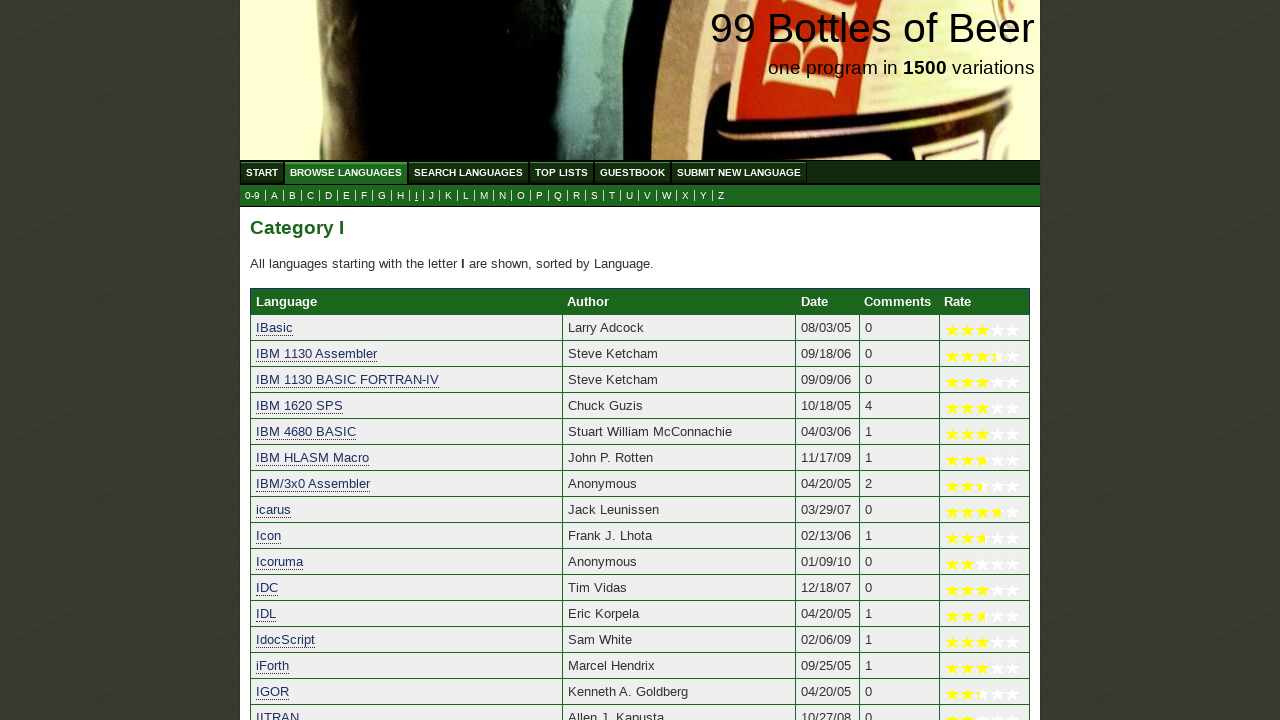

Clicked on submenu item 'j' at (432, 196) on //ul[@id='submenu']//a[@href='j.html']
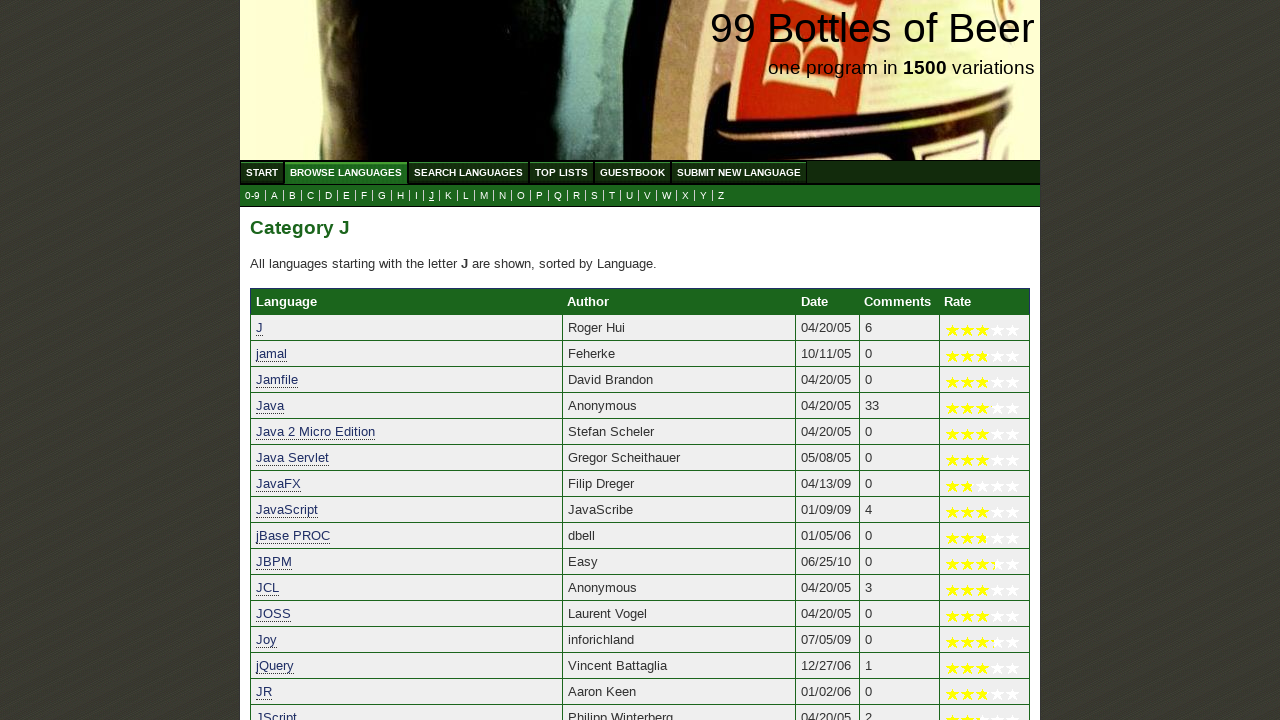

Submenu item for 'k' is visible and loaded
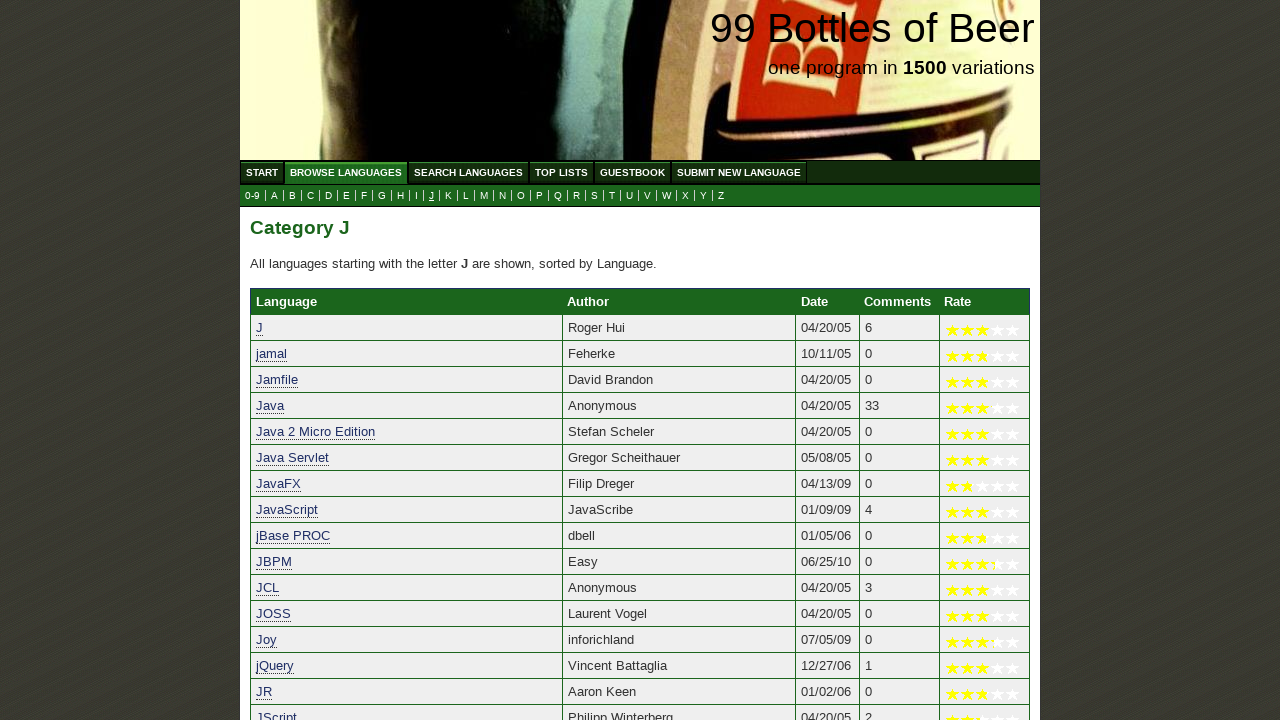

Clicked on submenu item 'k' at (448, 196) on //ul[@id='submenu']//a[@href='k.html']
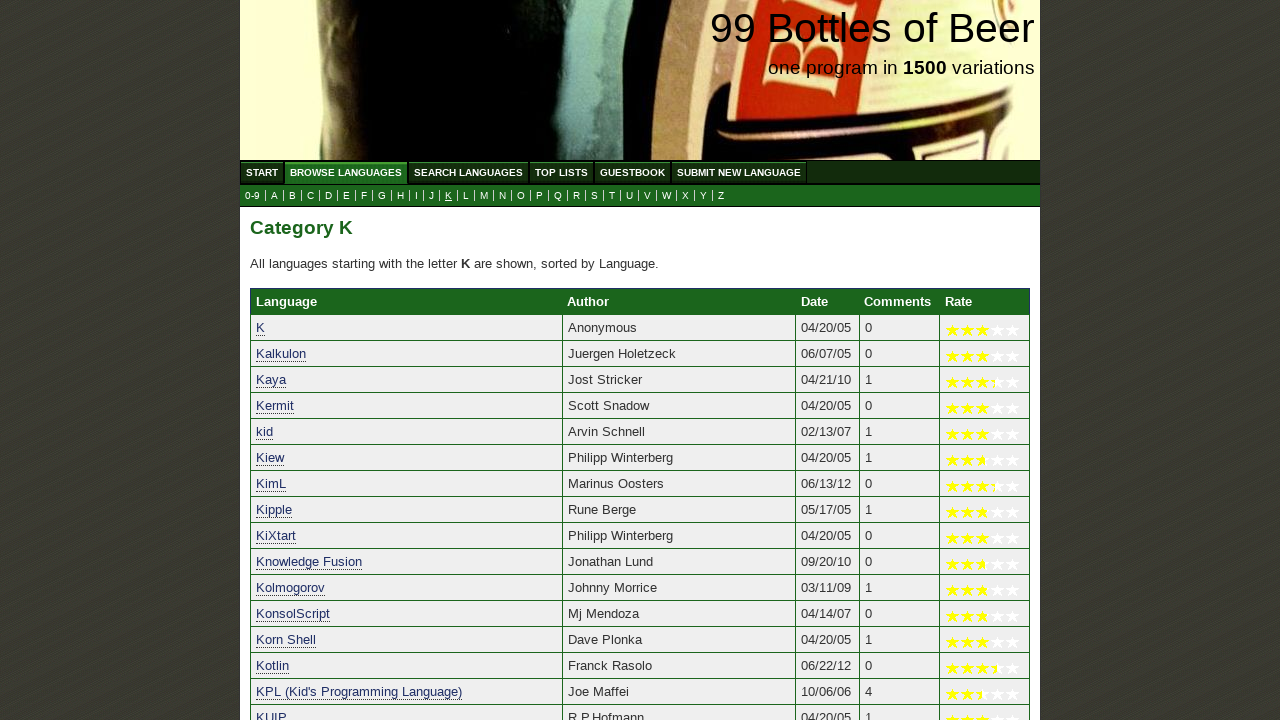

Submenu item for 'l' is visible and loaded
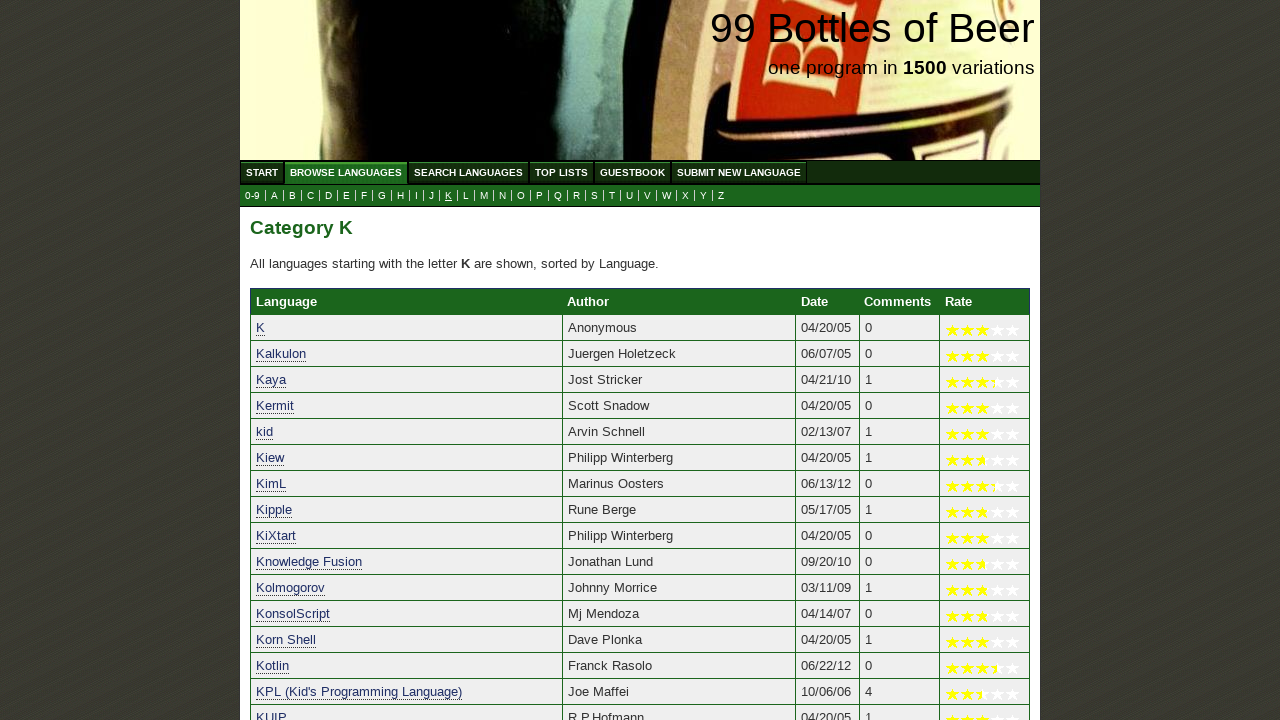

Clicked on submenu item 'l' at (466, 196) on //ul[@id='submenu']//a[@href='l.html']
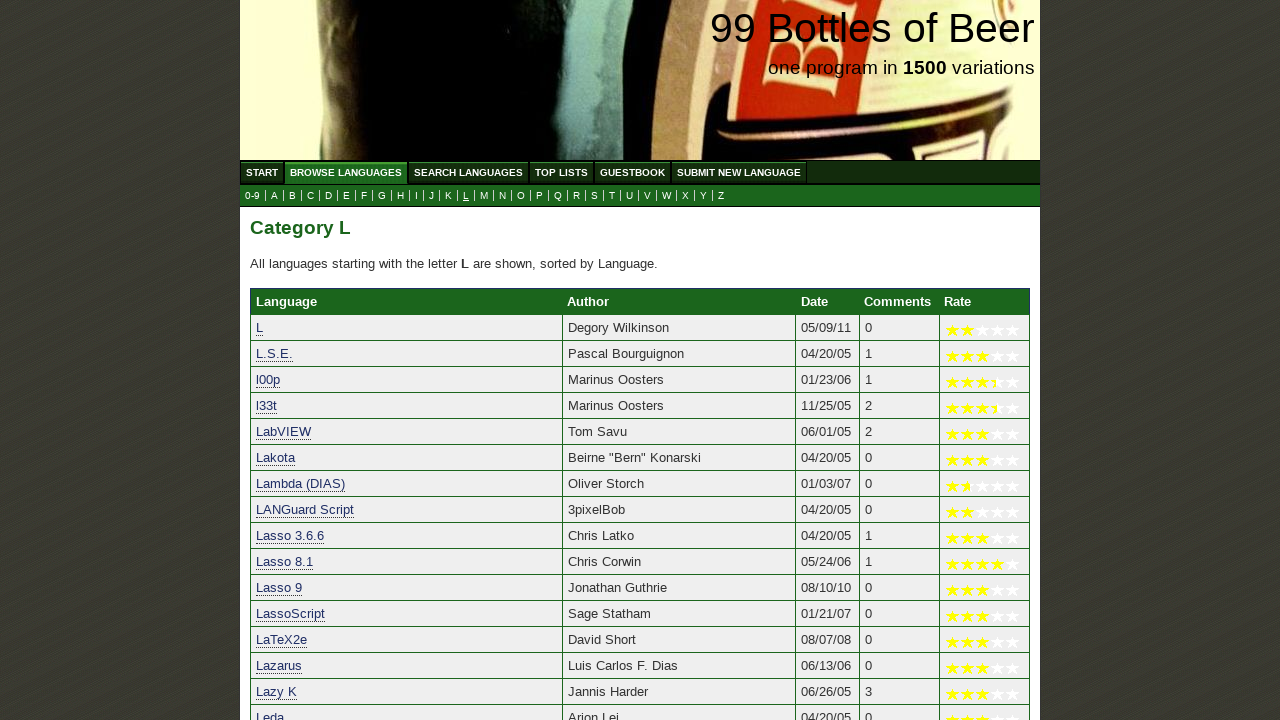

Submenu item for 'm' is visible and loaded
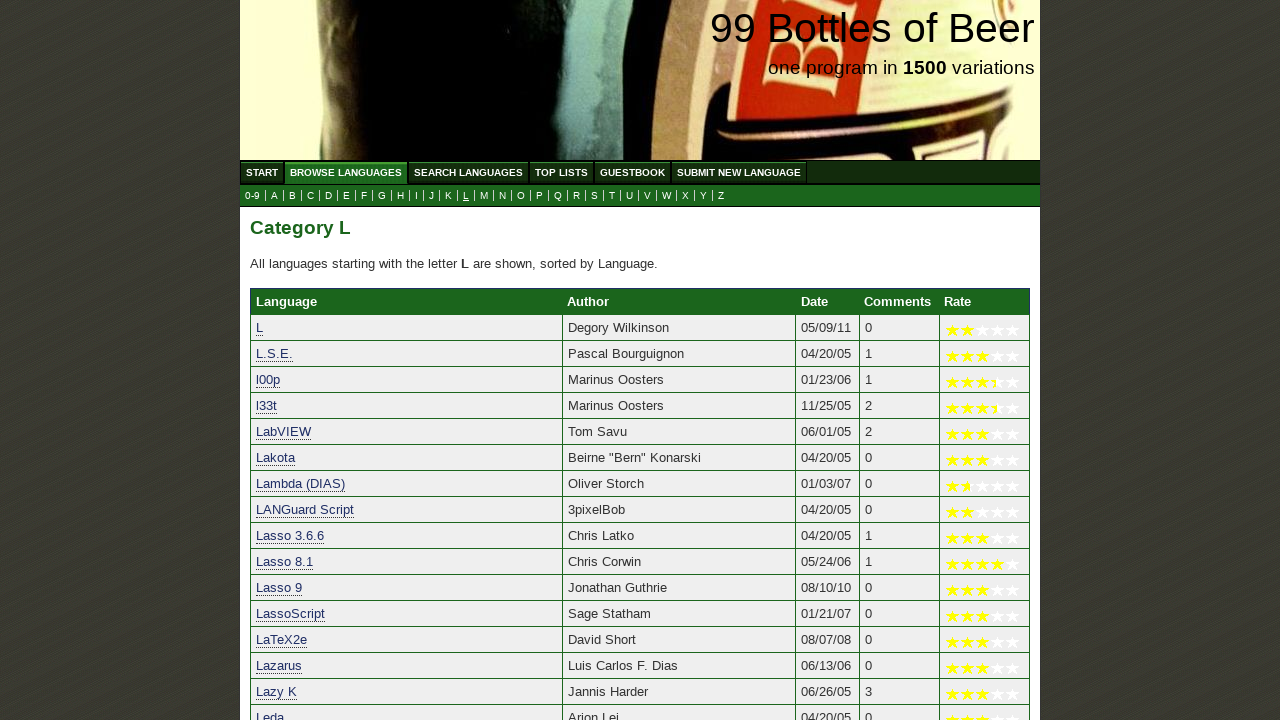

Clicked on submenu item 'm' at (484, 196) on //ul[@id='submenu']//a[@href='m.html']
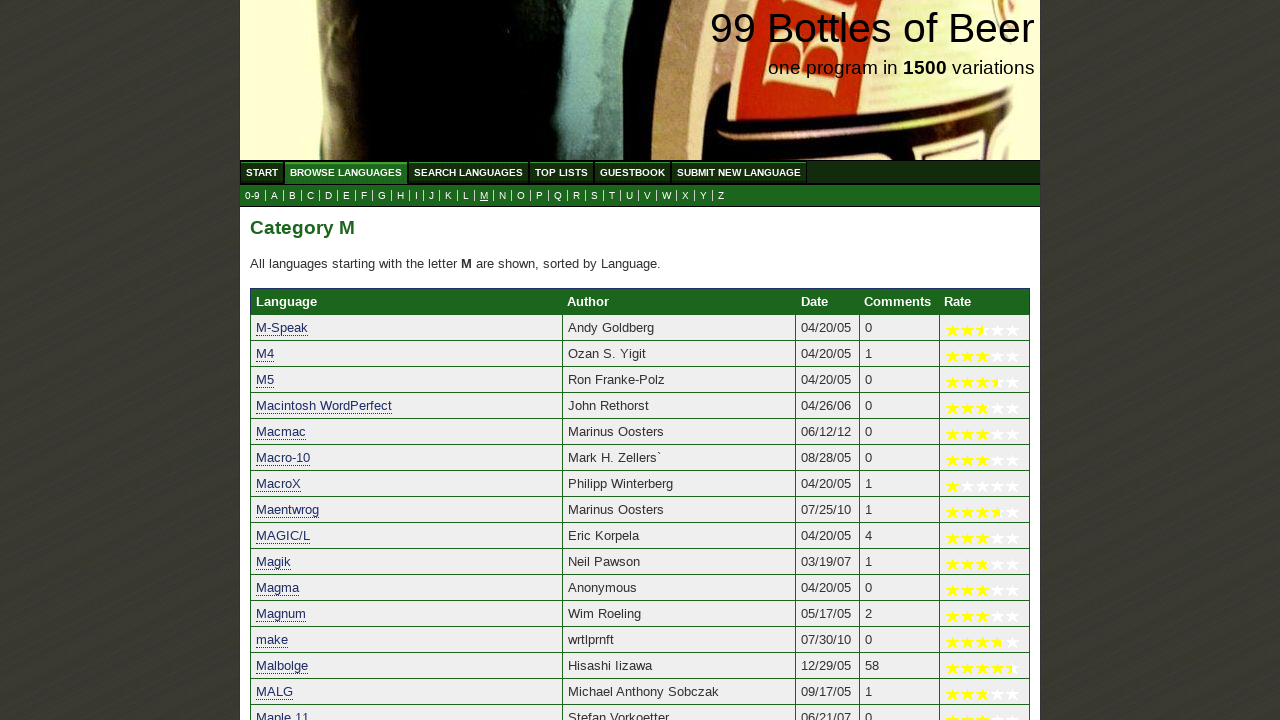

Submenu item for 'n' is visible and loaded
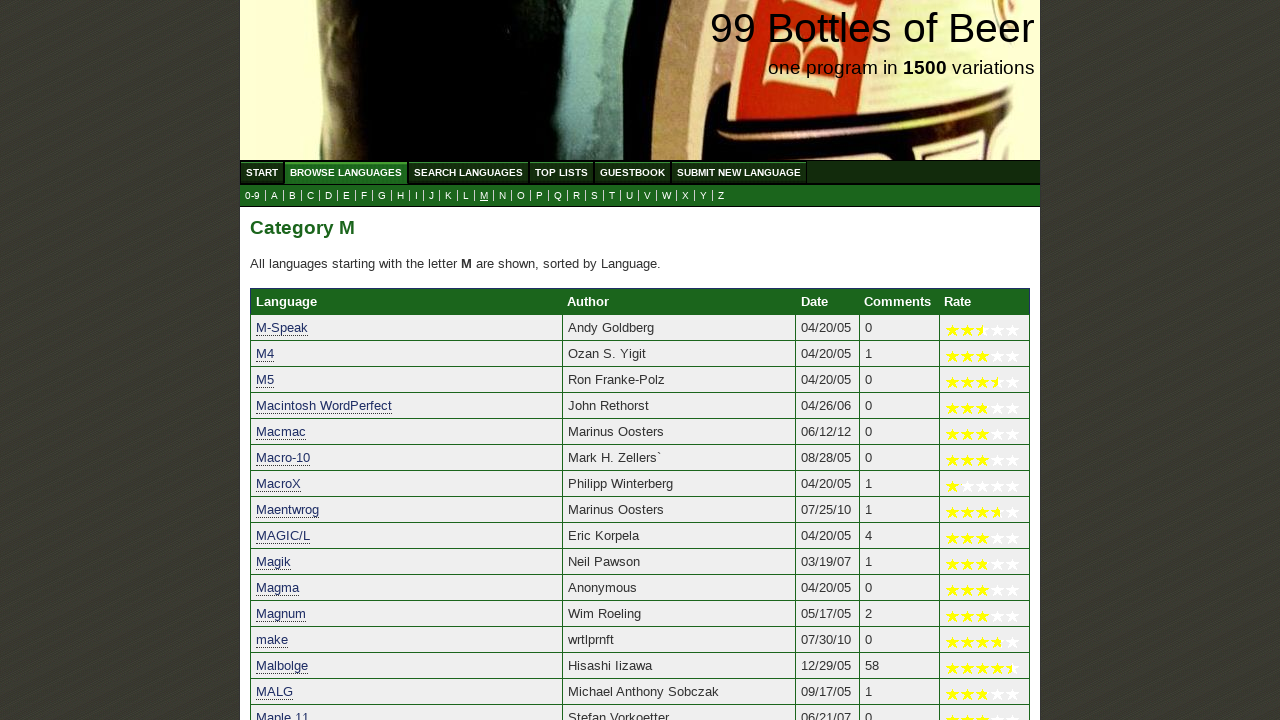

Clicked on submenu item 'n' at (502, 196) on //ul[@id='submenu']//a[@href='n.html']
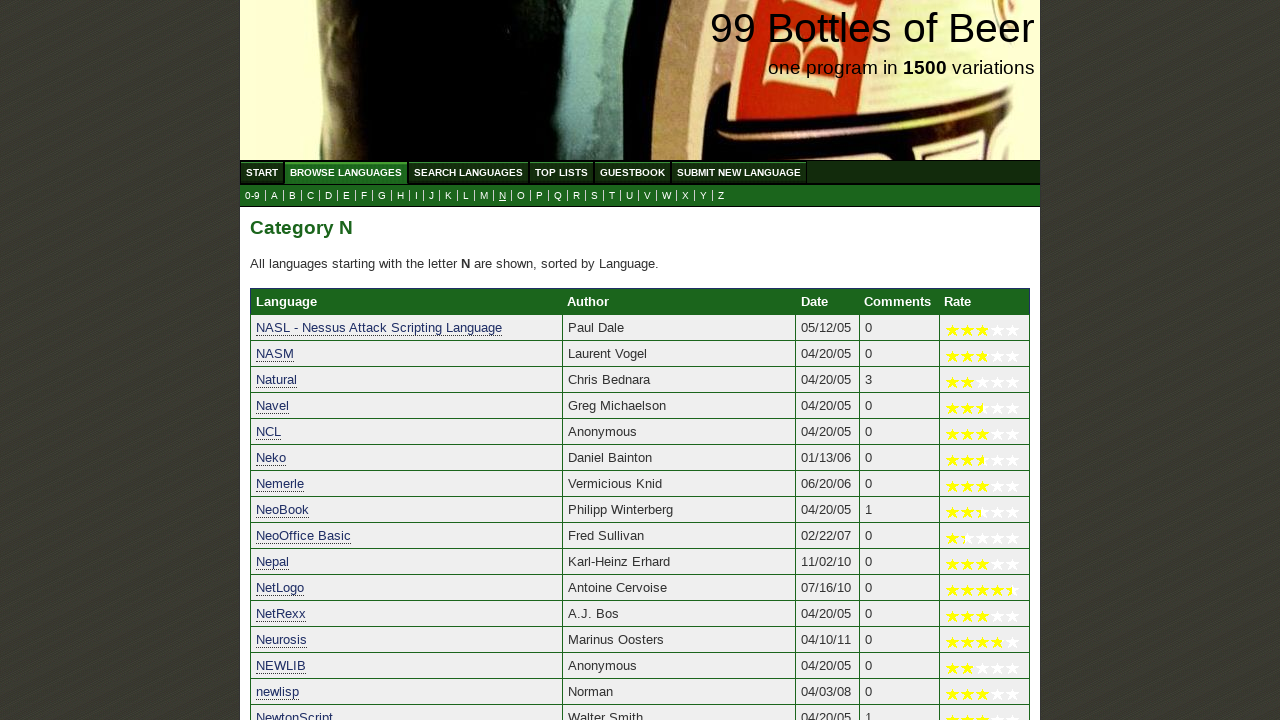

Submenu item for 'o' is visible and loaded
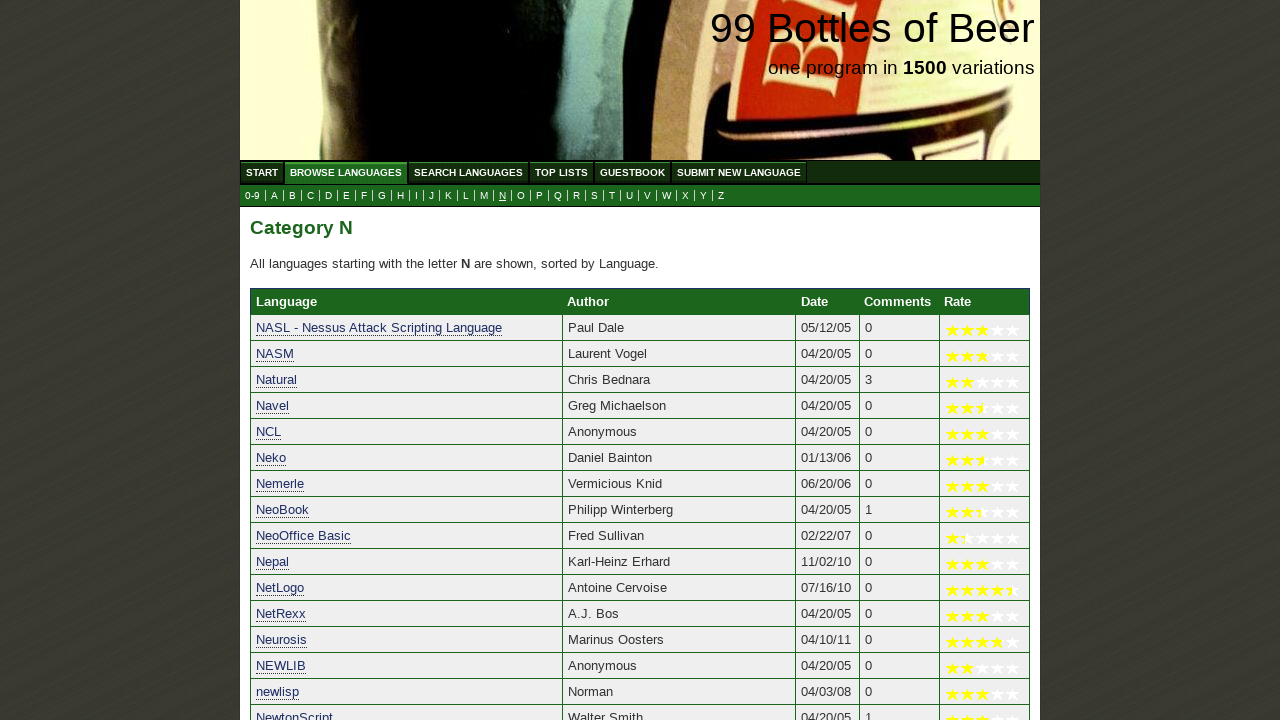

Clicked on submenu item 'o' at (521, 196) on //ul[@id='submenu']//a[@href='o.html']
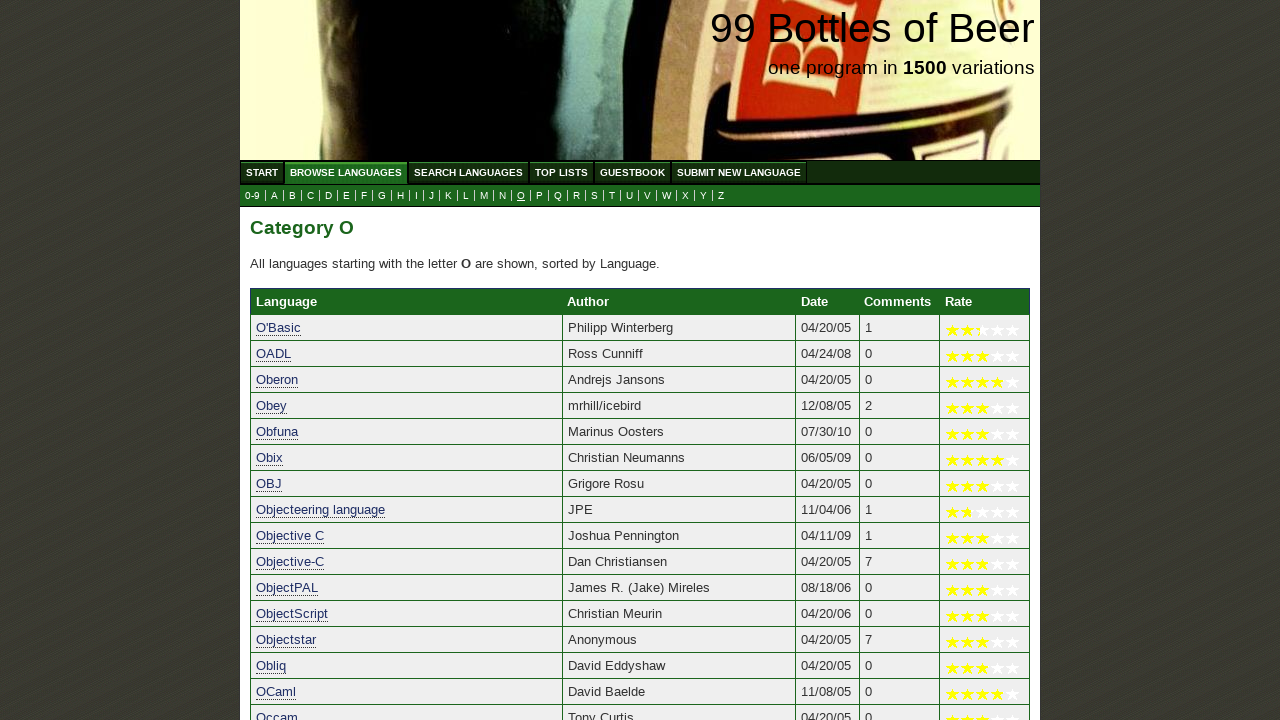

Submenu item for 'p' is visible and loaded
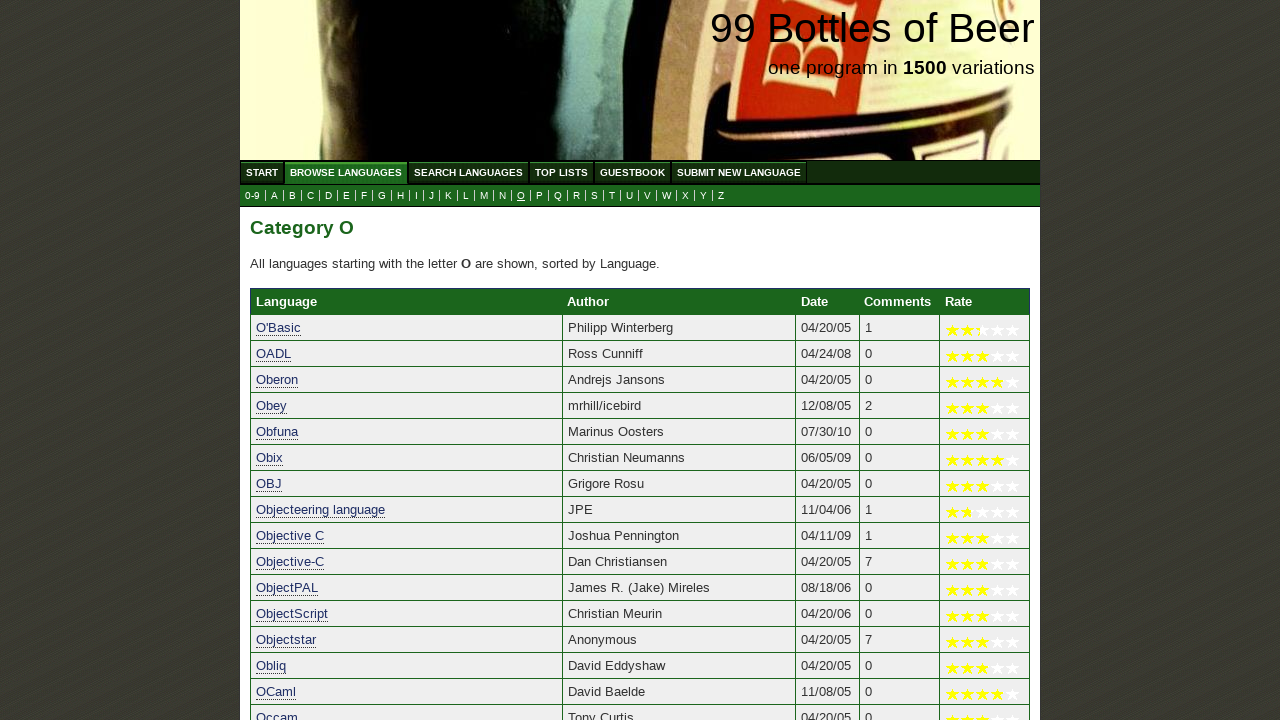

Clicked on submenu item 'p' at (540, 196) on //ul[@id='submenu']//a[@href='p.html']
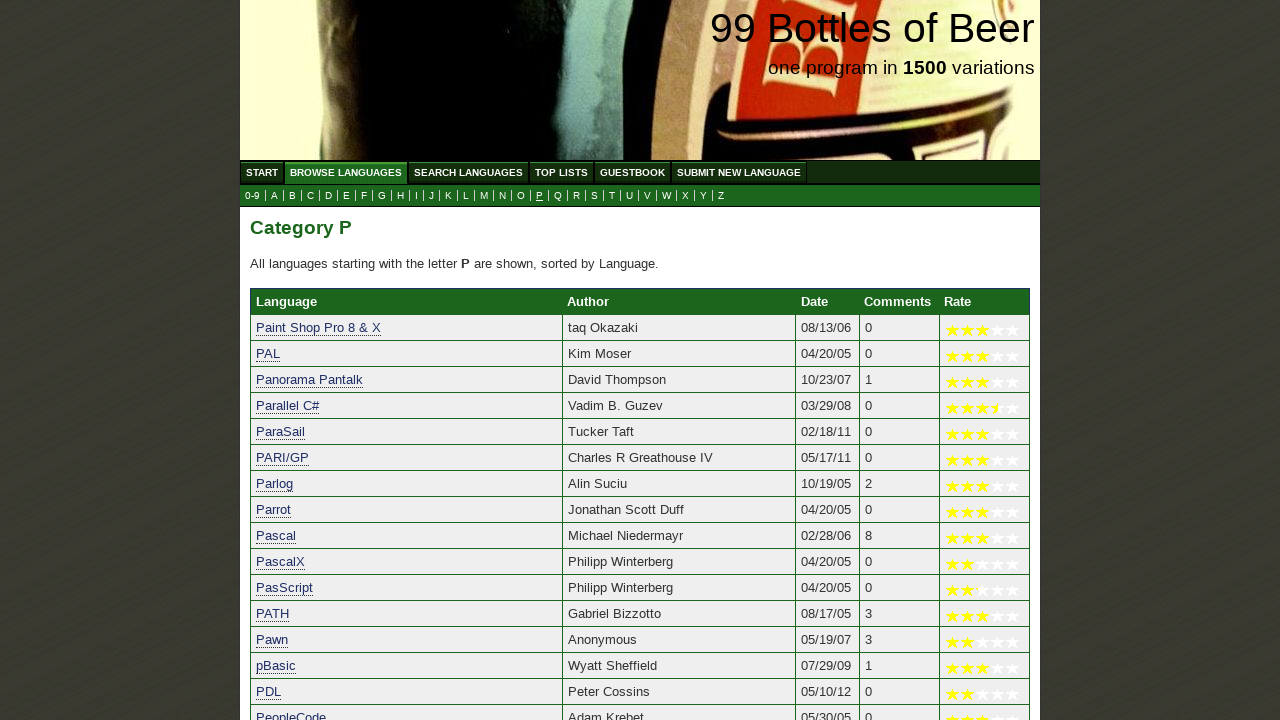

Submenu item for 'q' is visible and loaded
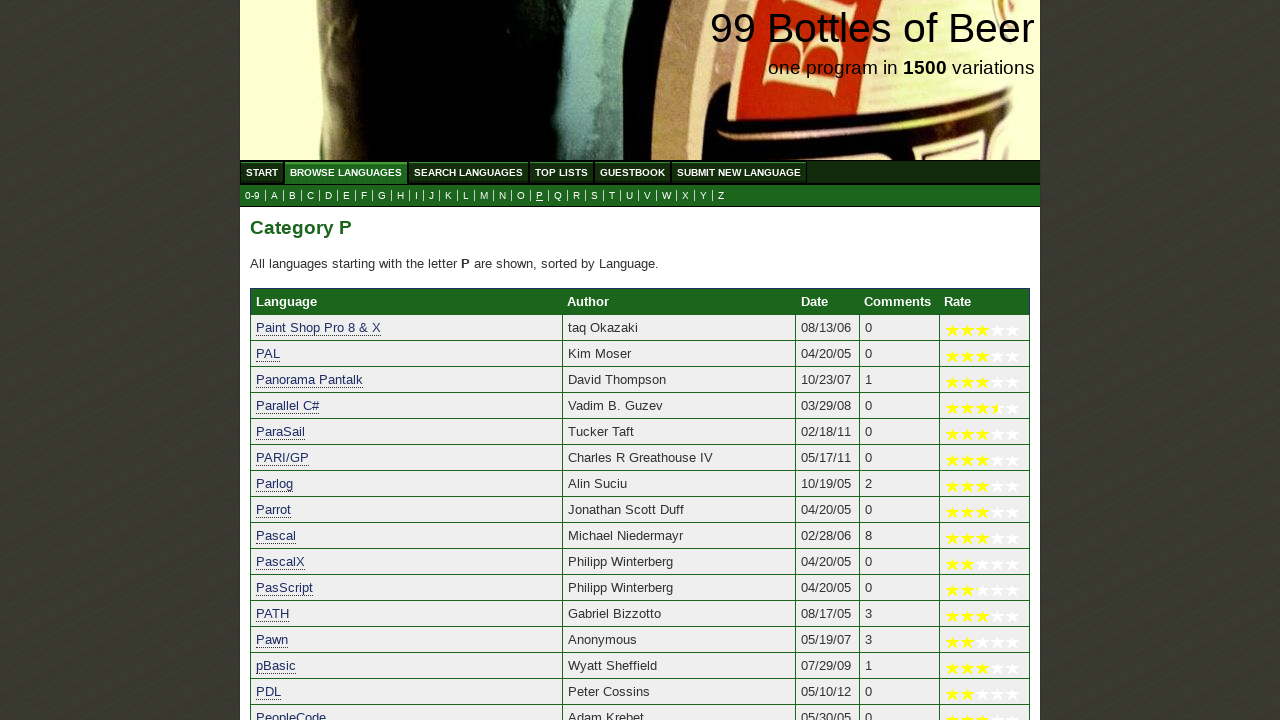

Clicked on submenu item 'q' at (558, 196) on //ul[@id='submenu']//a[@href='q.html']
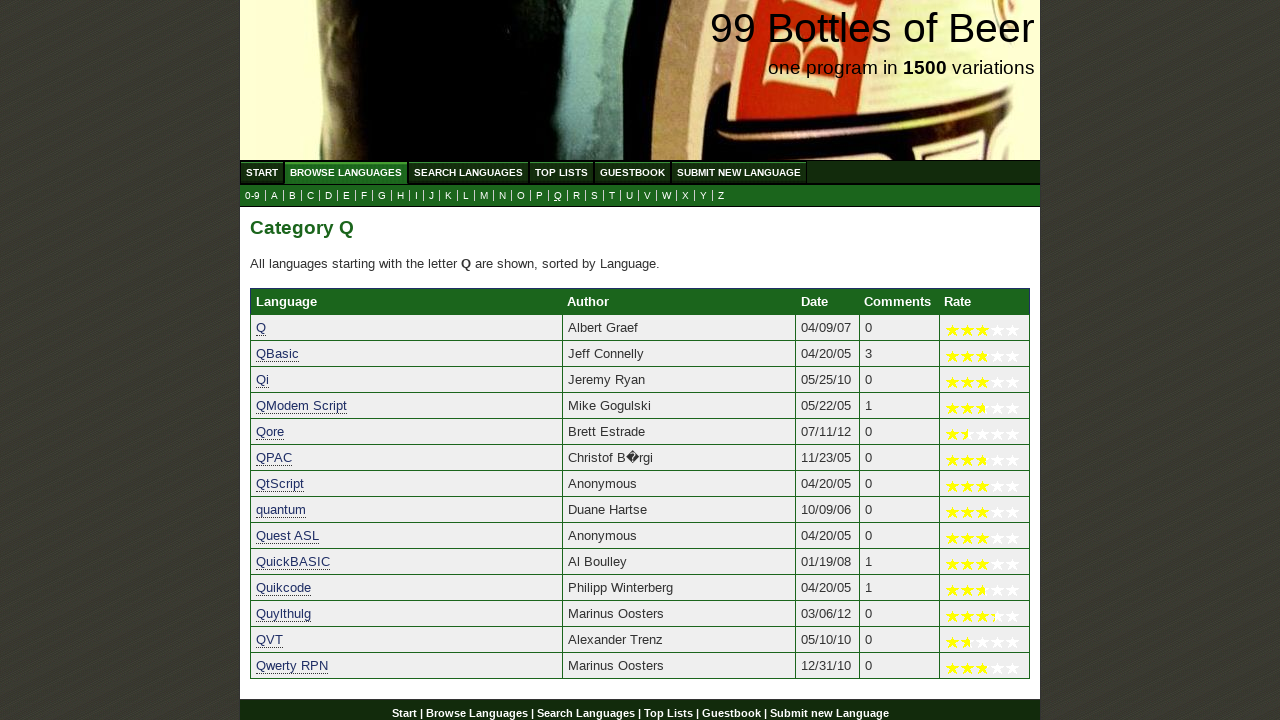

Submenu item for 'r' is visible and loaded
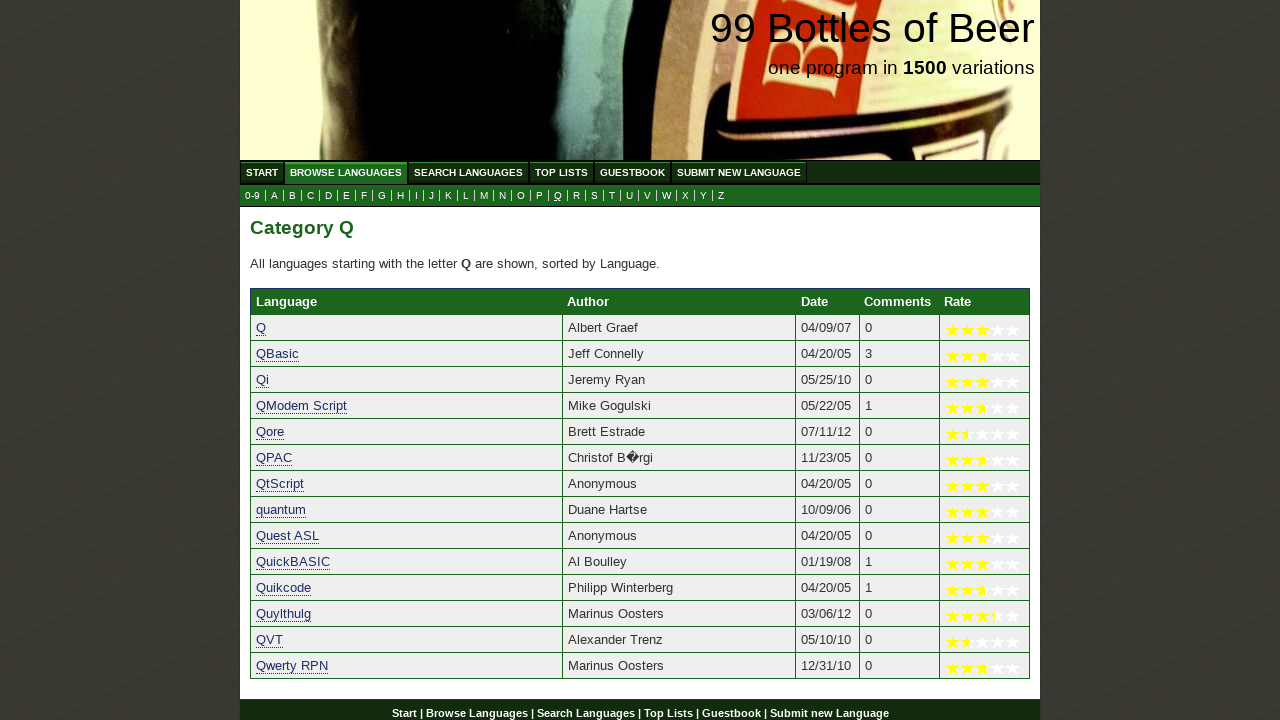

Clicked on submenu item 'r' at (576, 196) on //ul[@id='submenu']//a[@href='r.html']
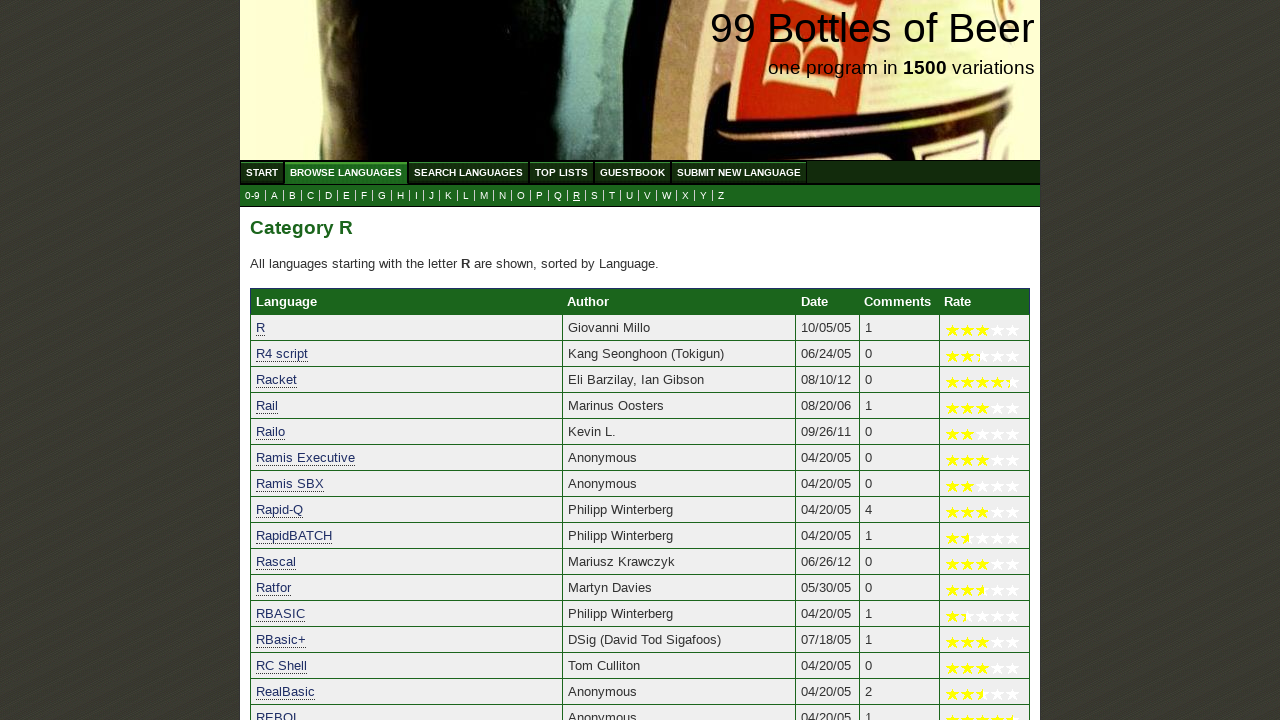

Submenu item for 's' is visible and loaded
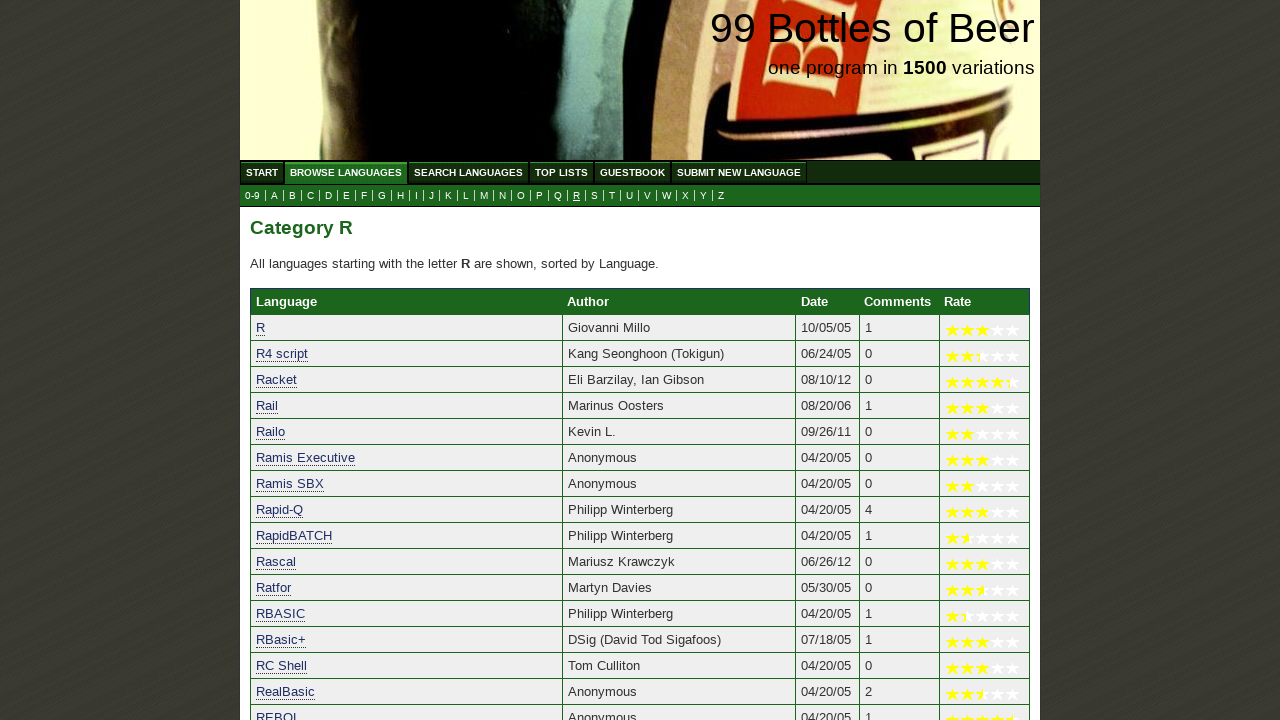

Clicked on submenu item 's' at (594, 196) on //ul[@id='submenu']//a[@href='s.html']
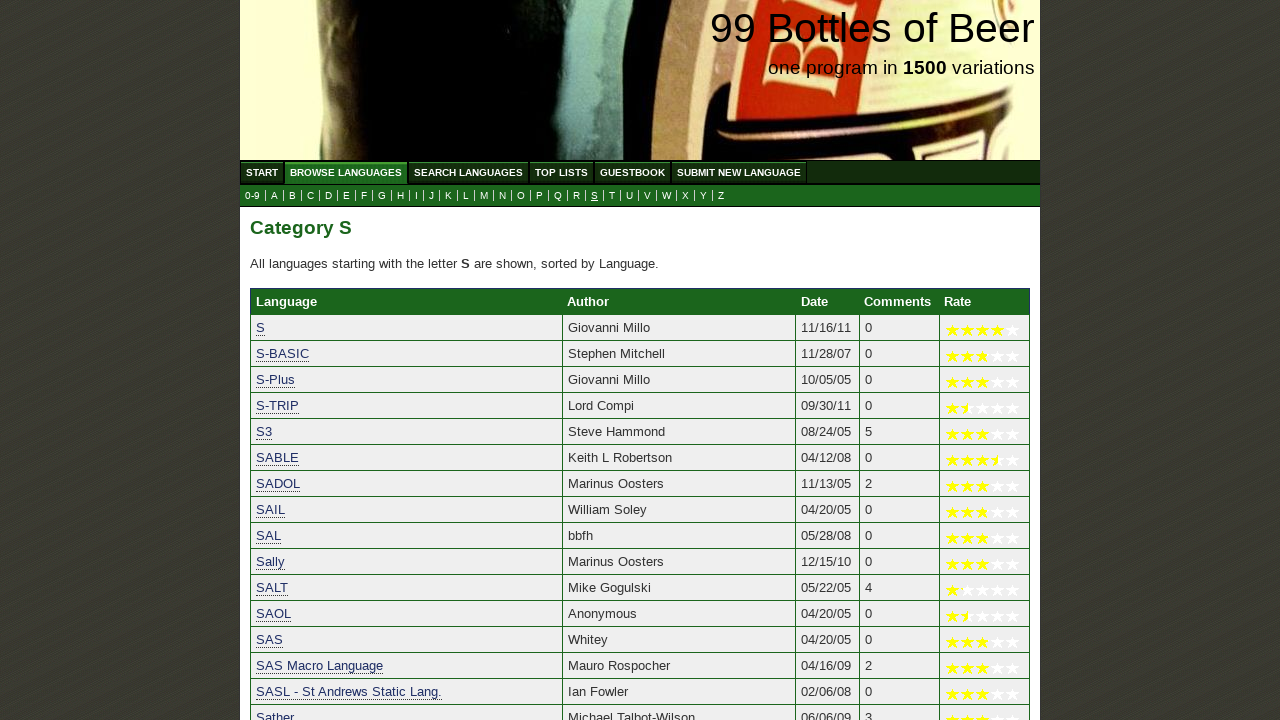

Submenu item for 't' is visible and loaded
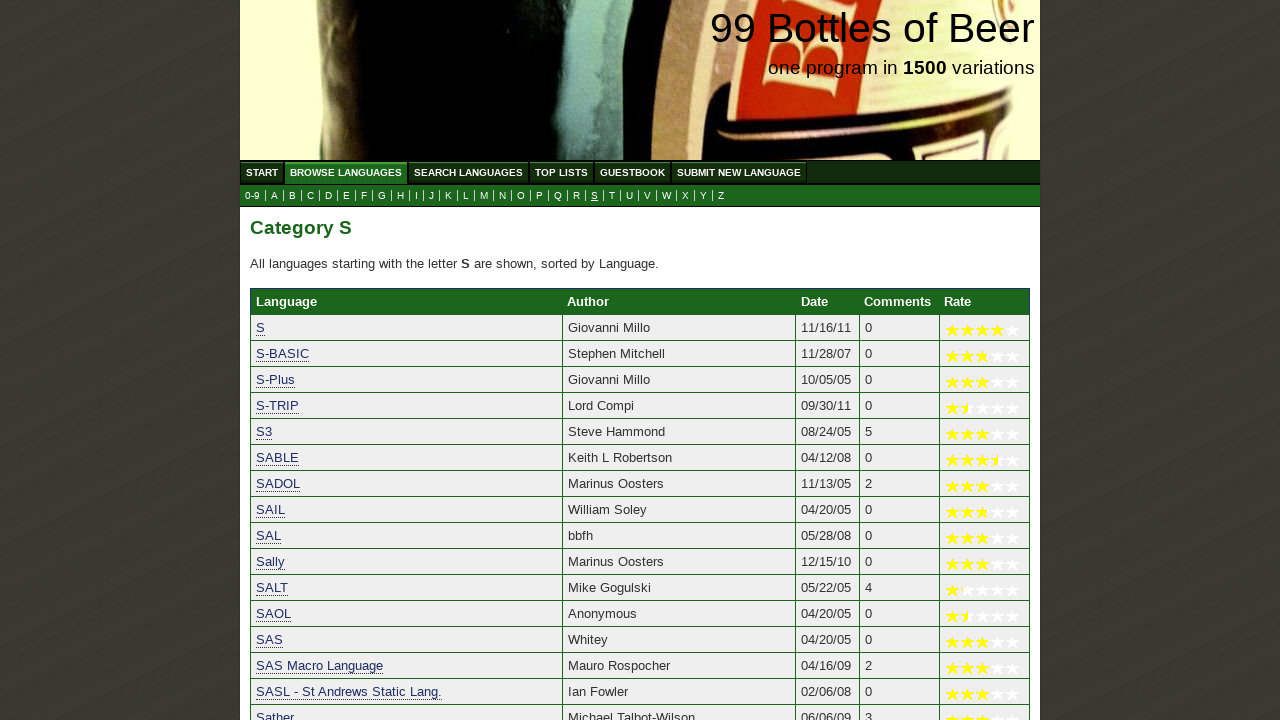

Clicked on submenu item 't' at (612, 196) on //ul[@id='submenu']//a[@href='t.html']
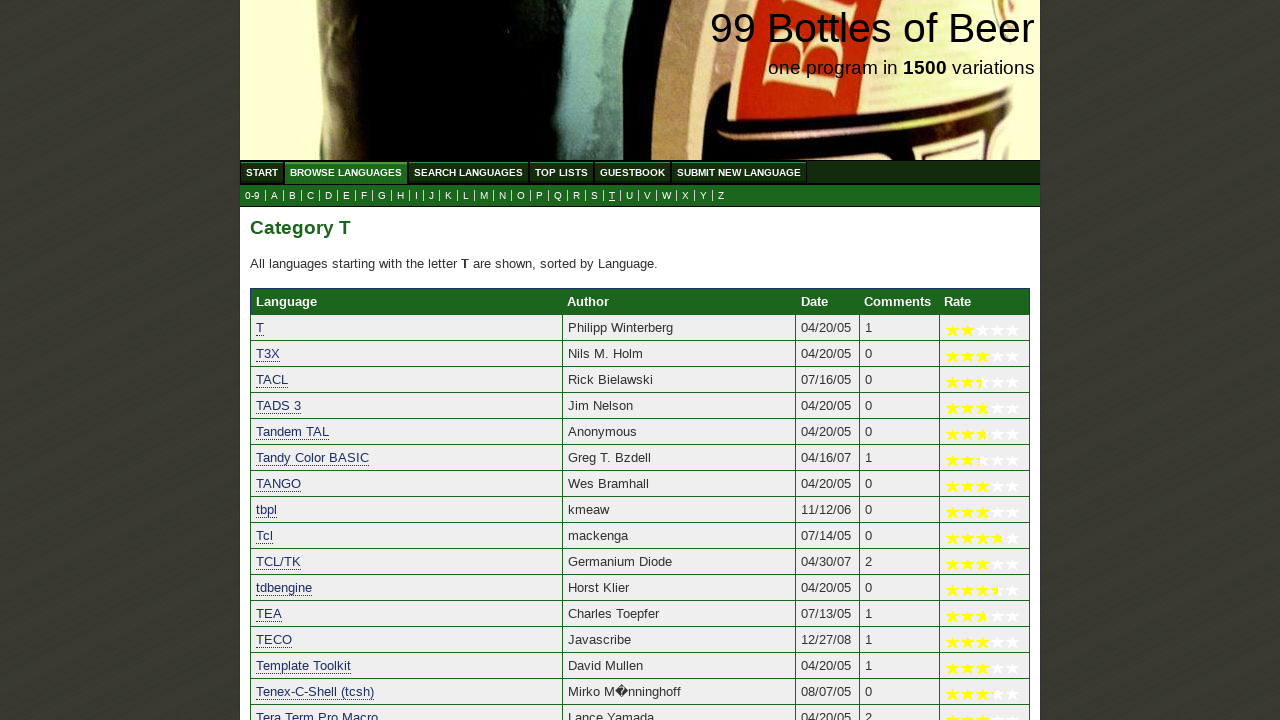

Submenu item for 'u' is visible and loaded
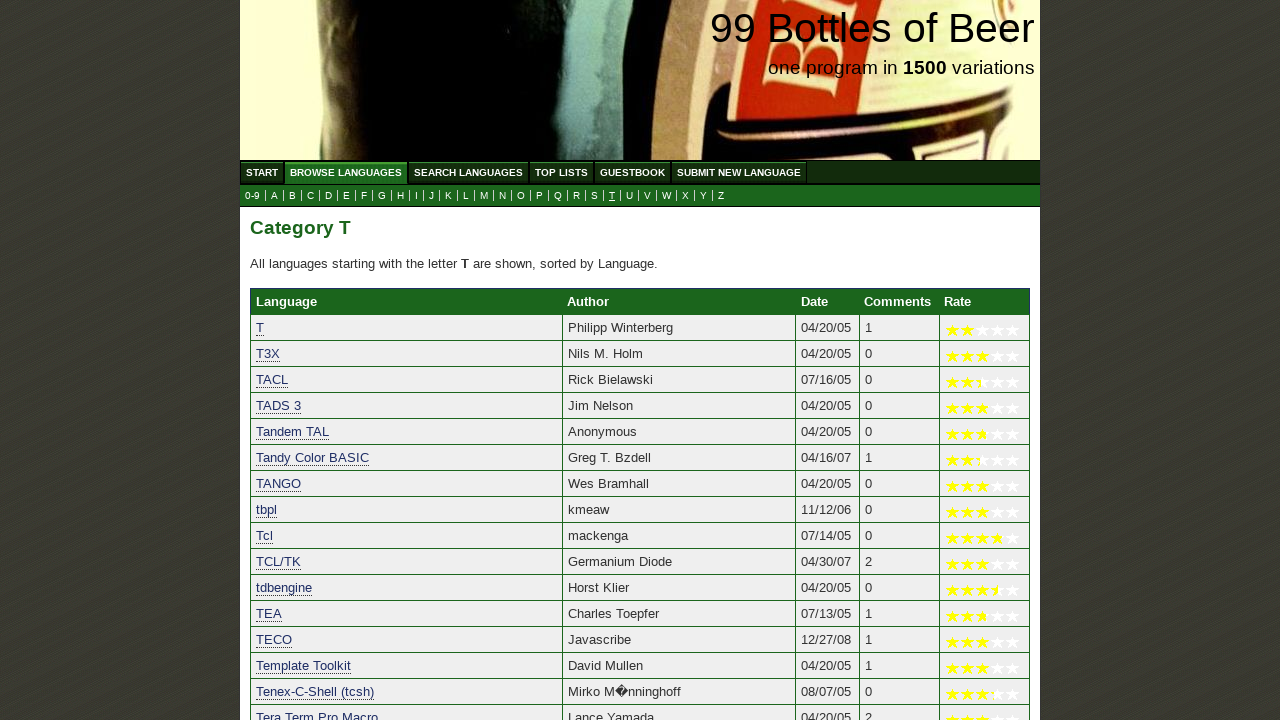

Clicked on submenu item 'u' at (630, 196) on //ul[@id='submenu']//a[@href='u.html']
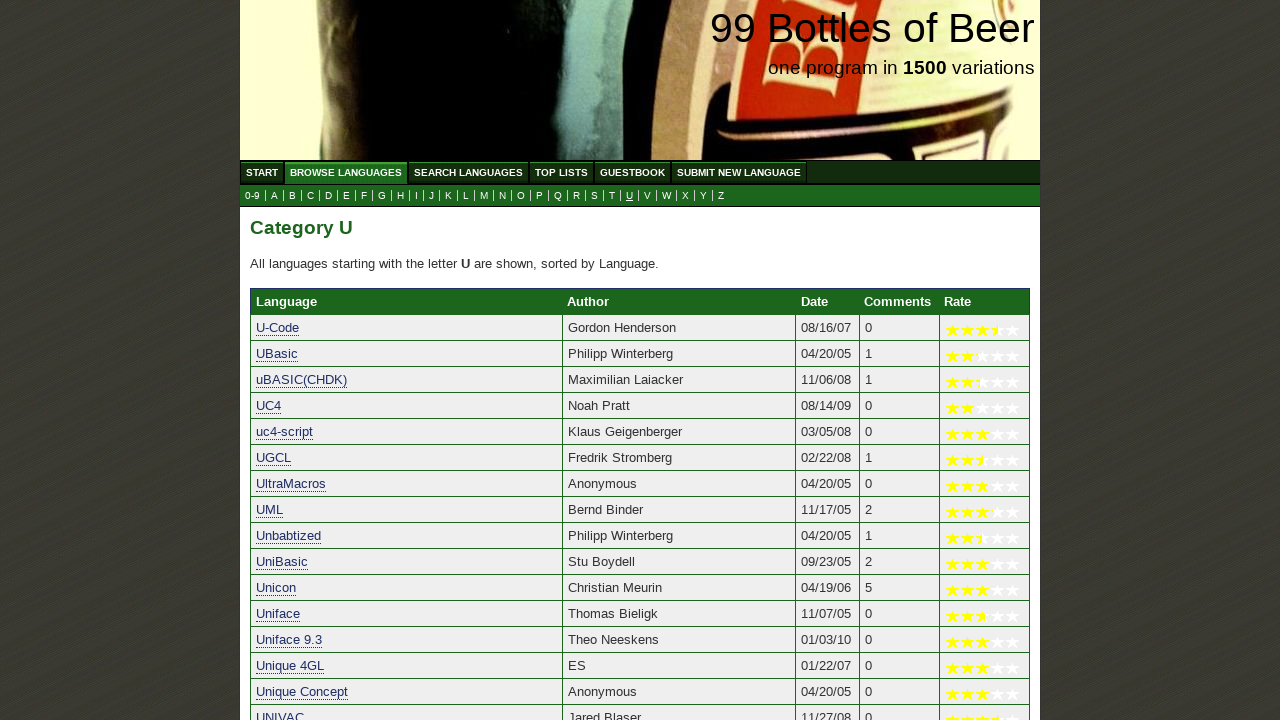

Submenu item for 'v' is visible and loaded
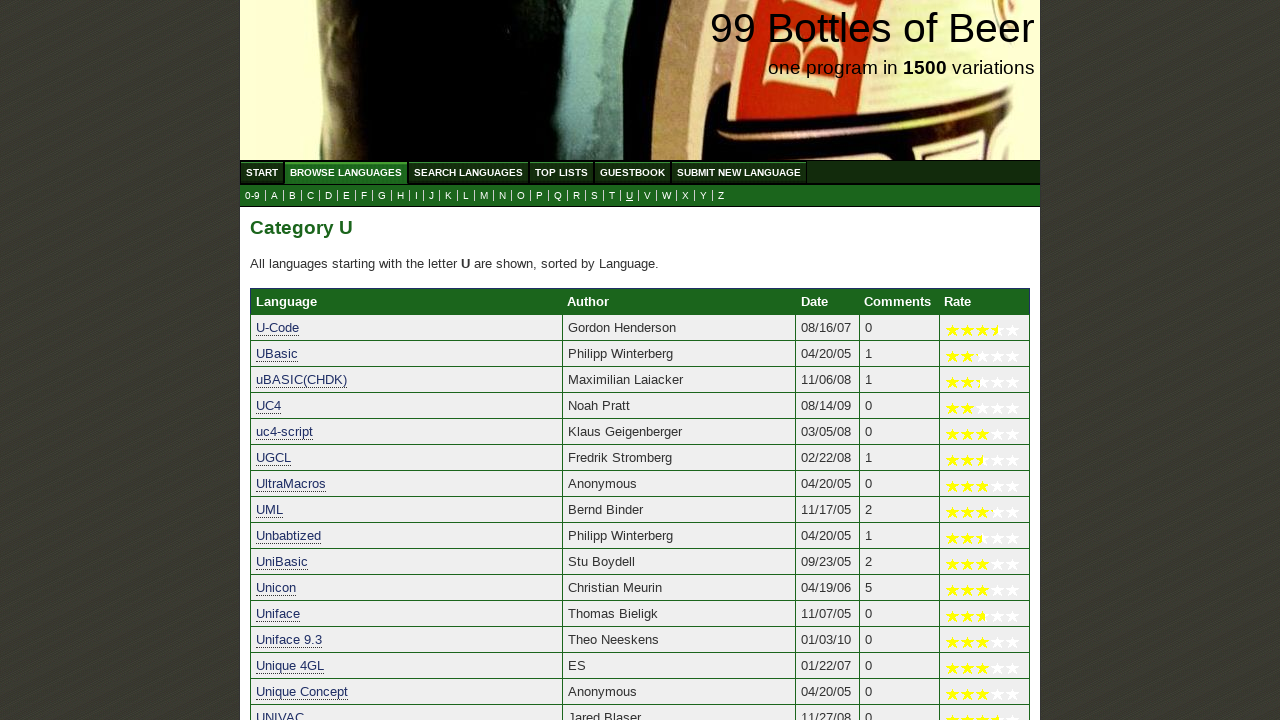

Clicked on submenu item 'v' at (648, 196) on //ul[@id='submenu']//a[@href='v.html']
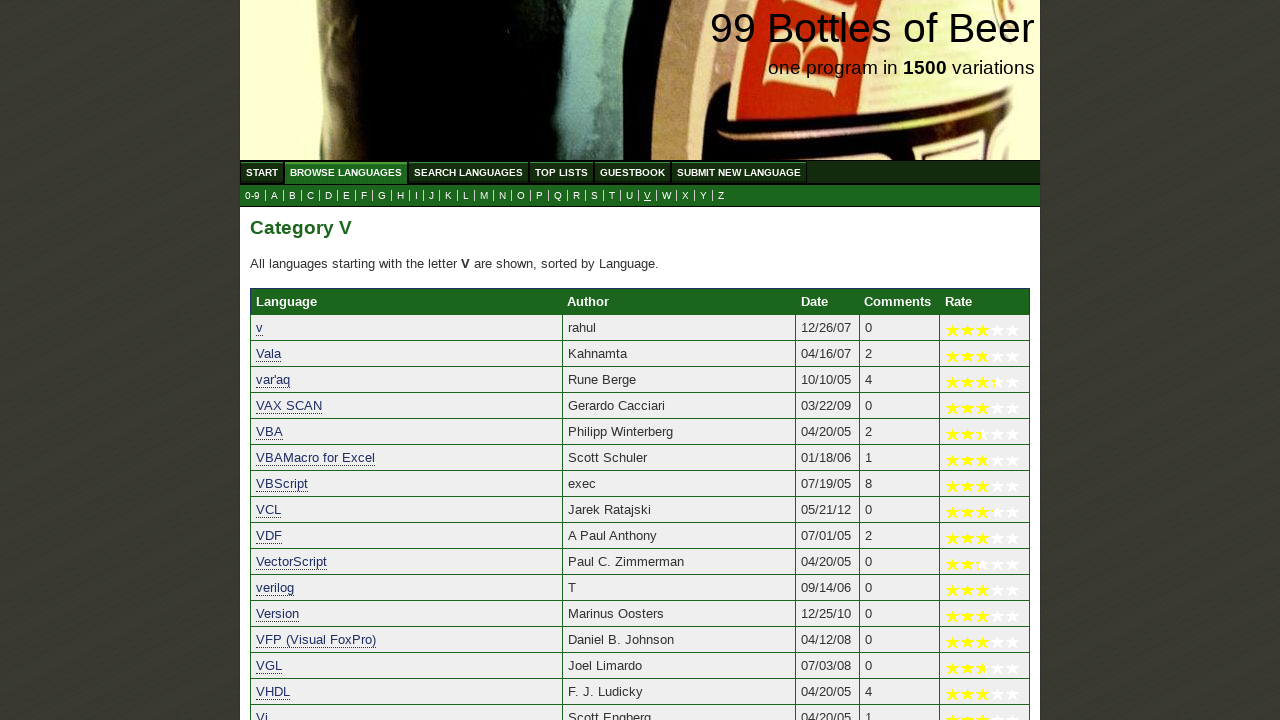

Submenu item for 'w' is visible and loaded
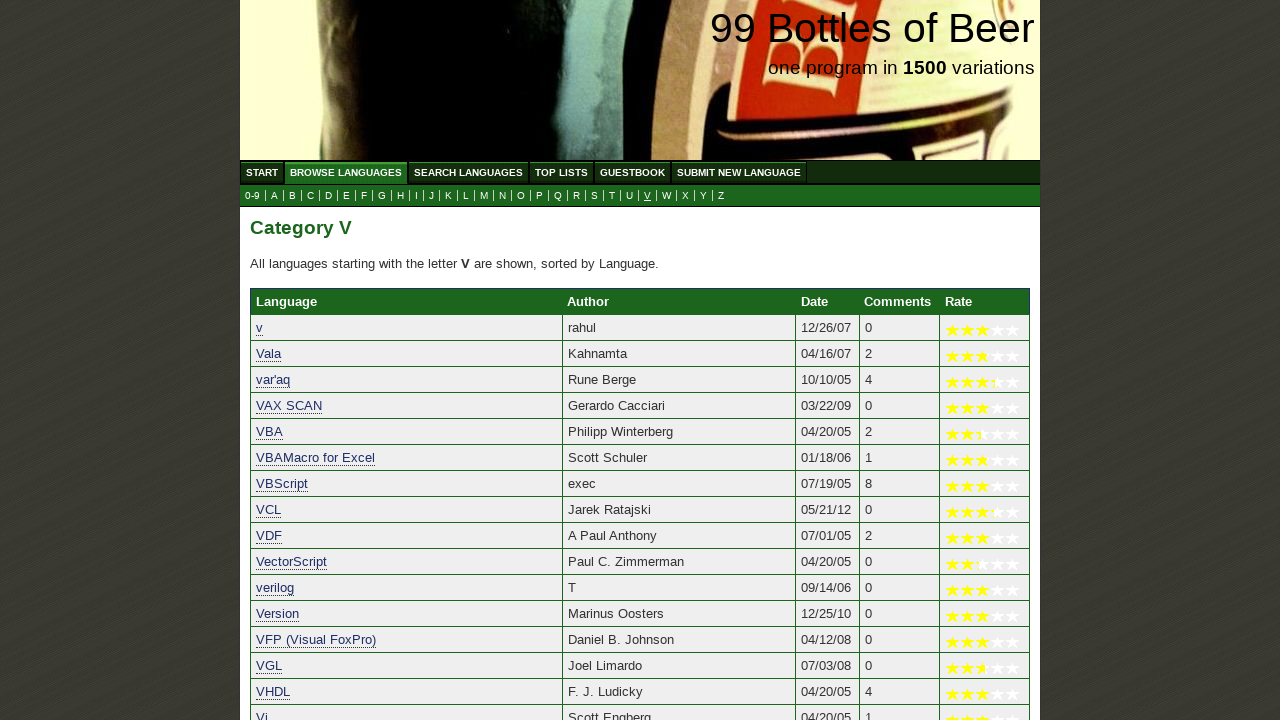

Clicked on submenu item 'w' at (666, 196) on //ul[@id='submenu']//a[@href='w.html']
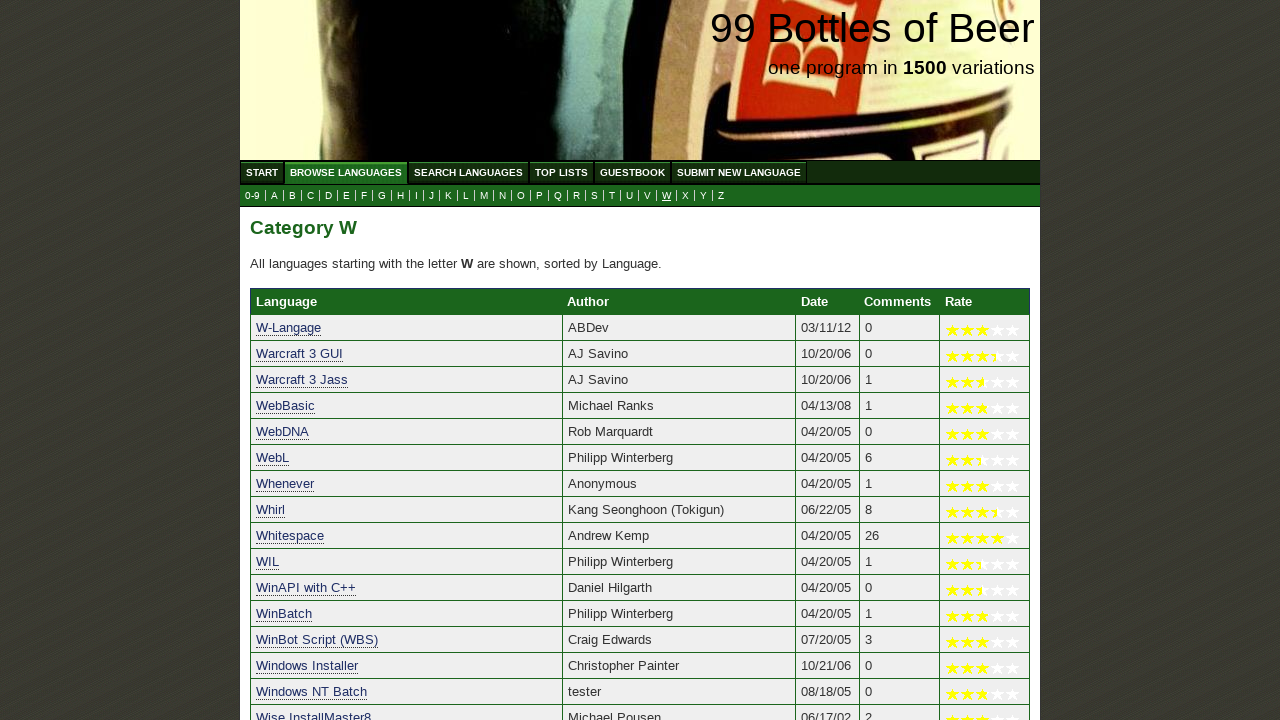

Submenu item for 'x' is visible and loaded
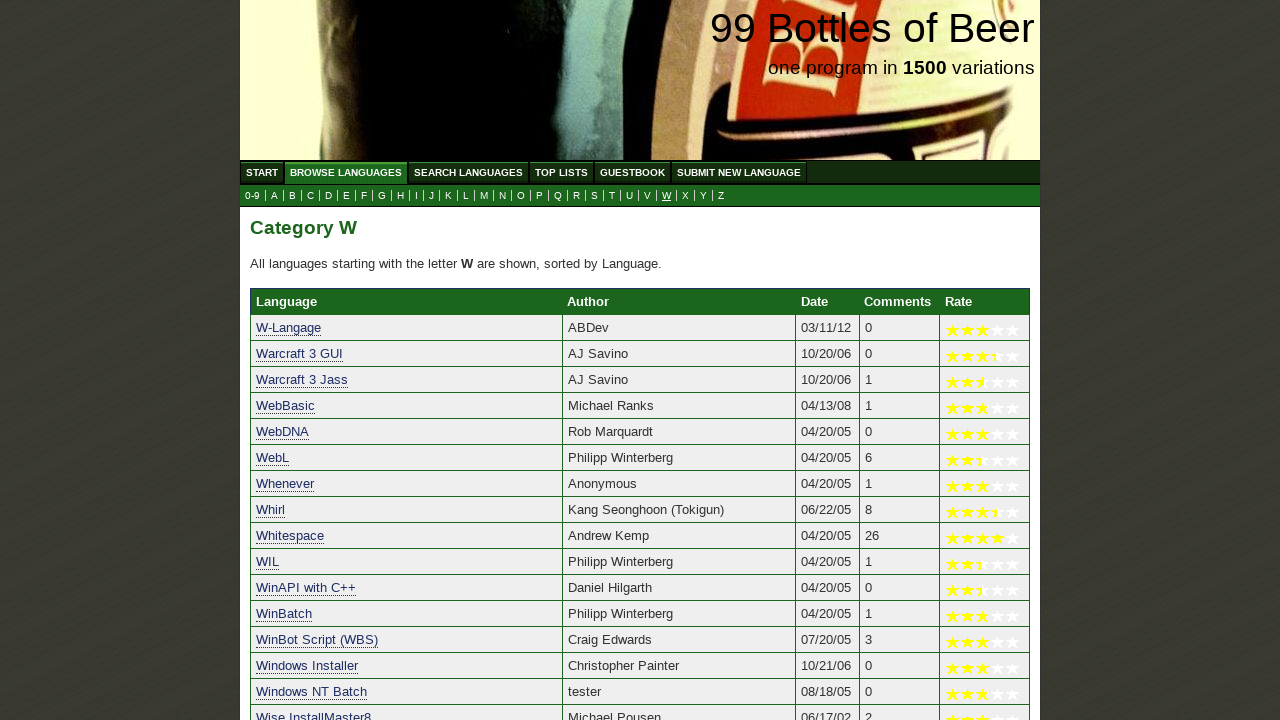

Clicked on submenu item 'x' at (686, 196) on //ul[@id='submenu']//a[@href='x.html']
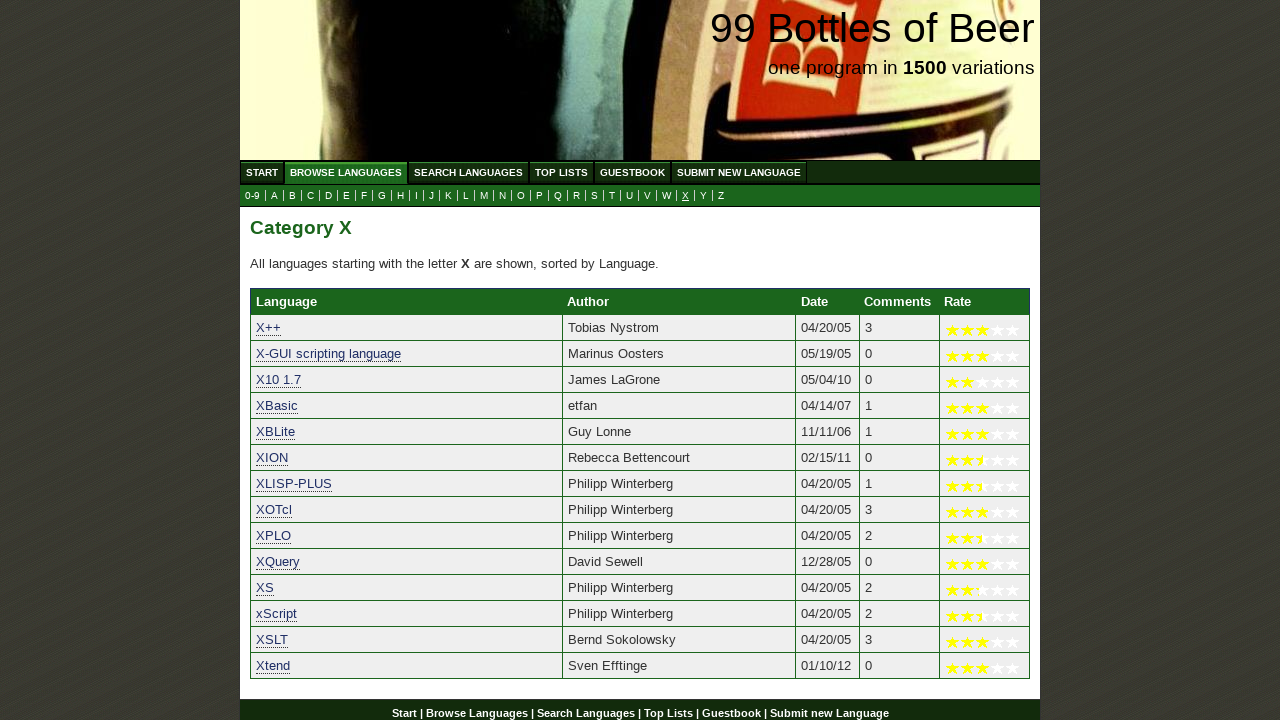

Submenu item for 'y' is visible and loaded
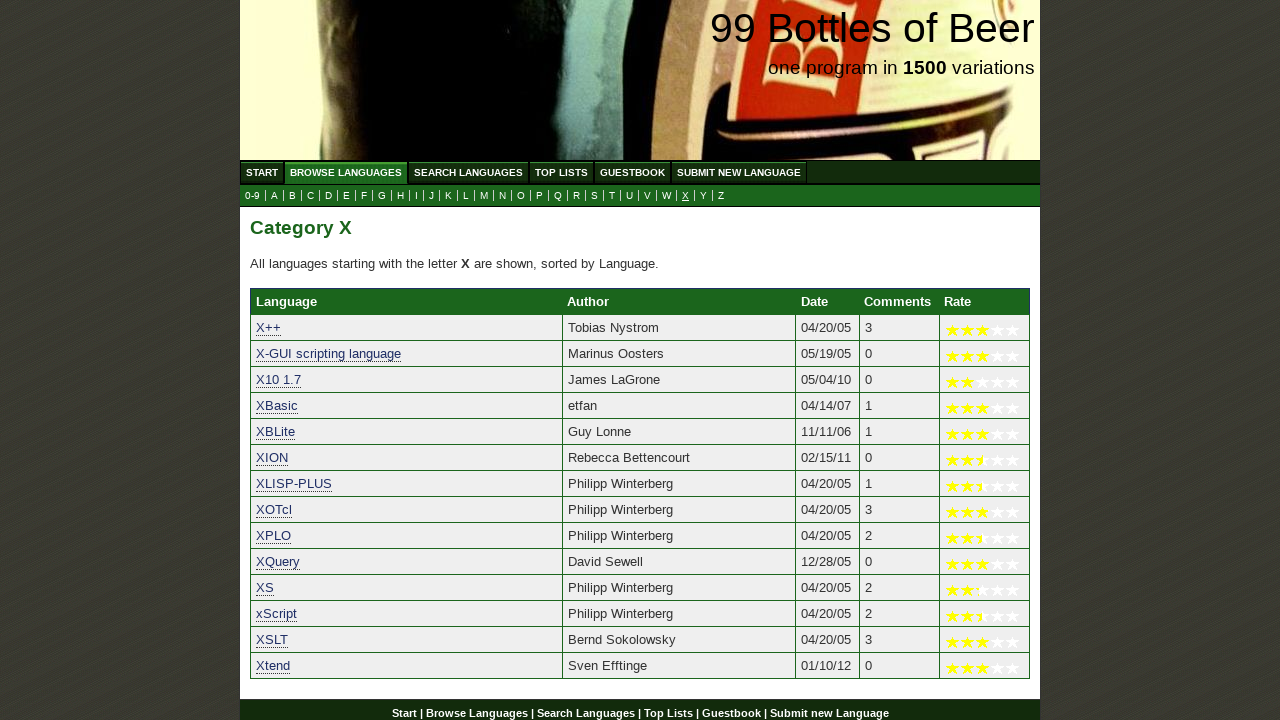

Clicked on submenu item 'y' at (704, 196) on //ul[@id='submenu']//a[@href='y.html']
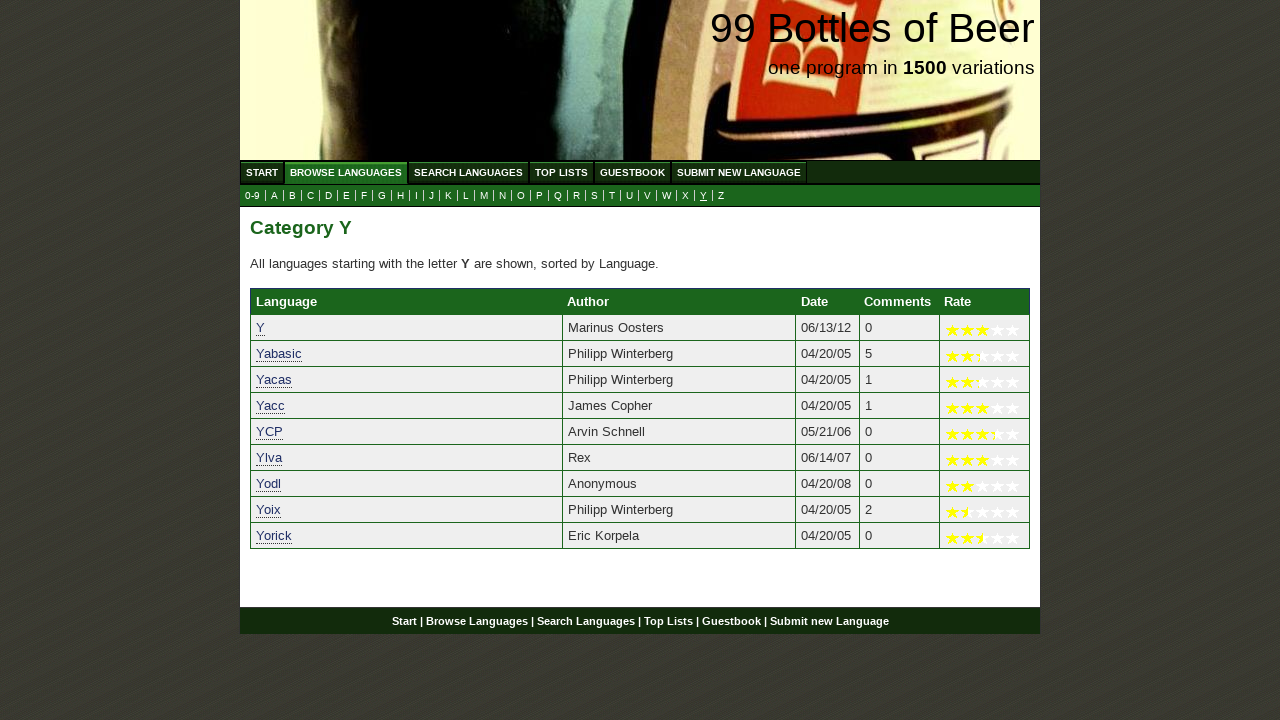

Submenu item for 'z' is visible and loaded
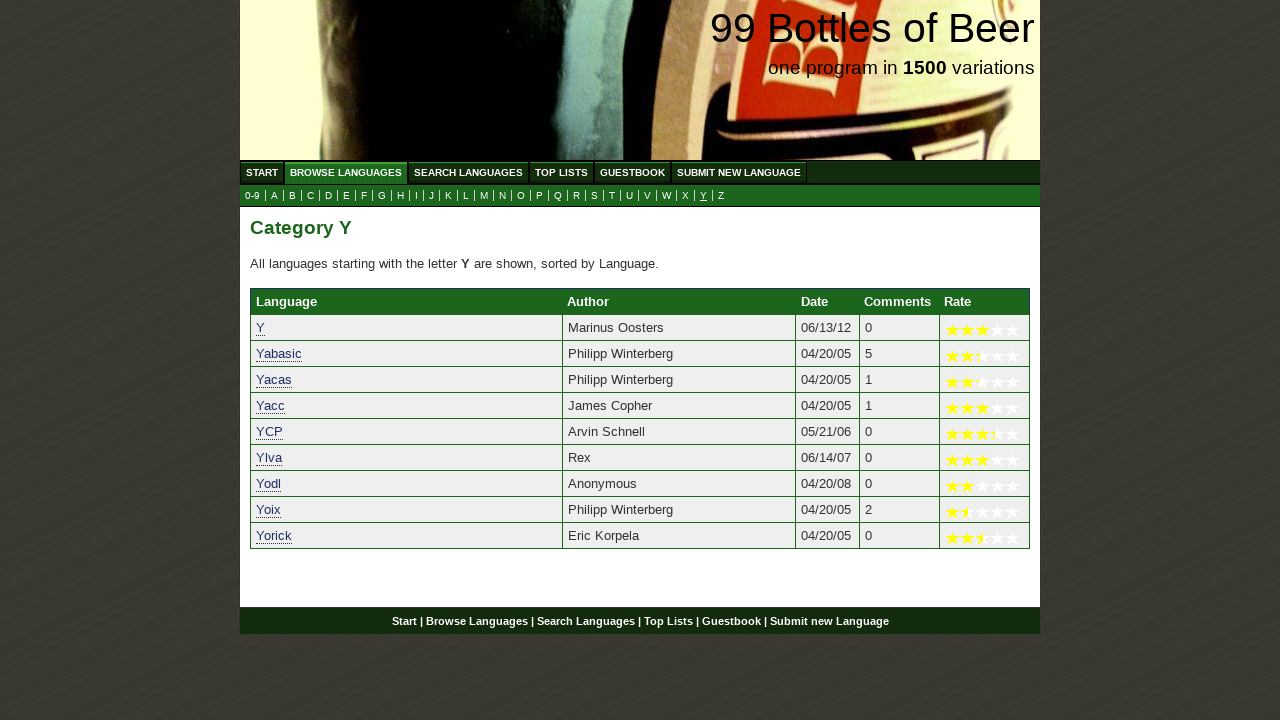

Clicked on submenu item 'z' at (721, 196) on //ul[@id='submenu']//a[@href='z.html']
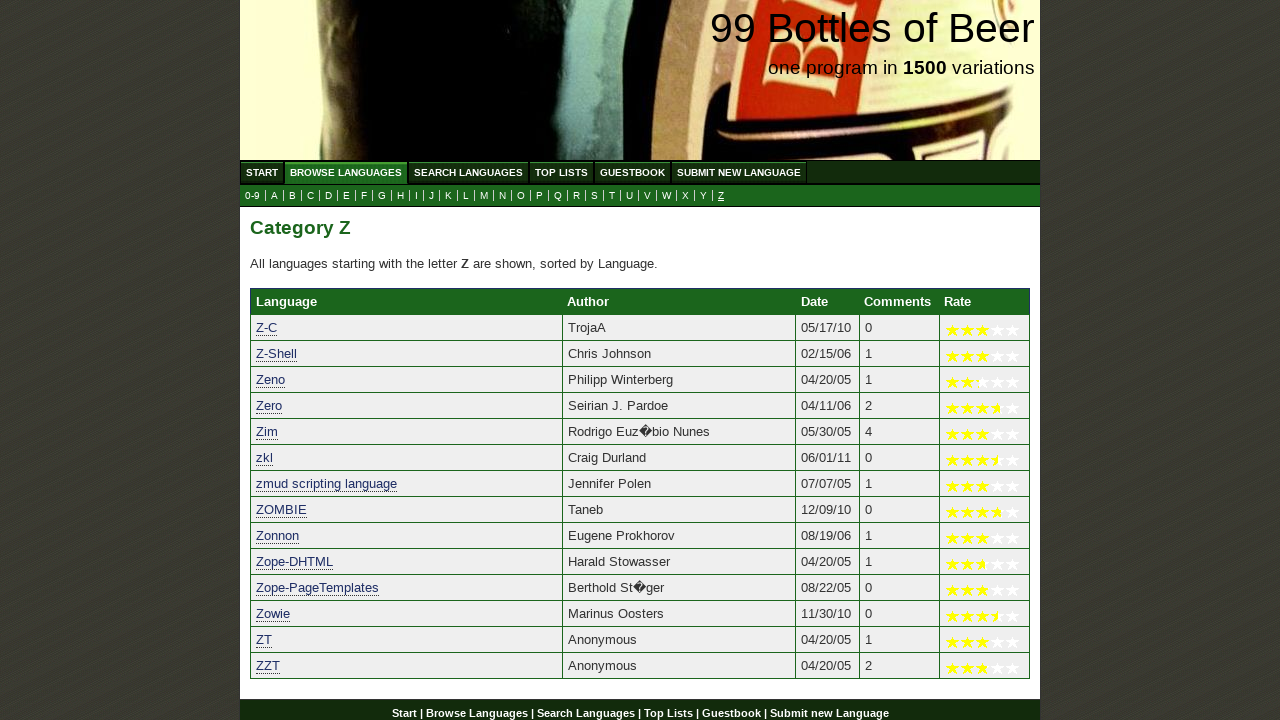

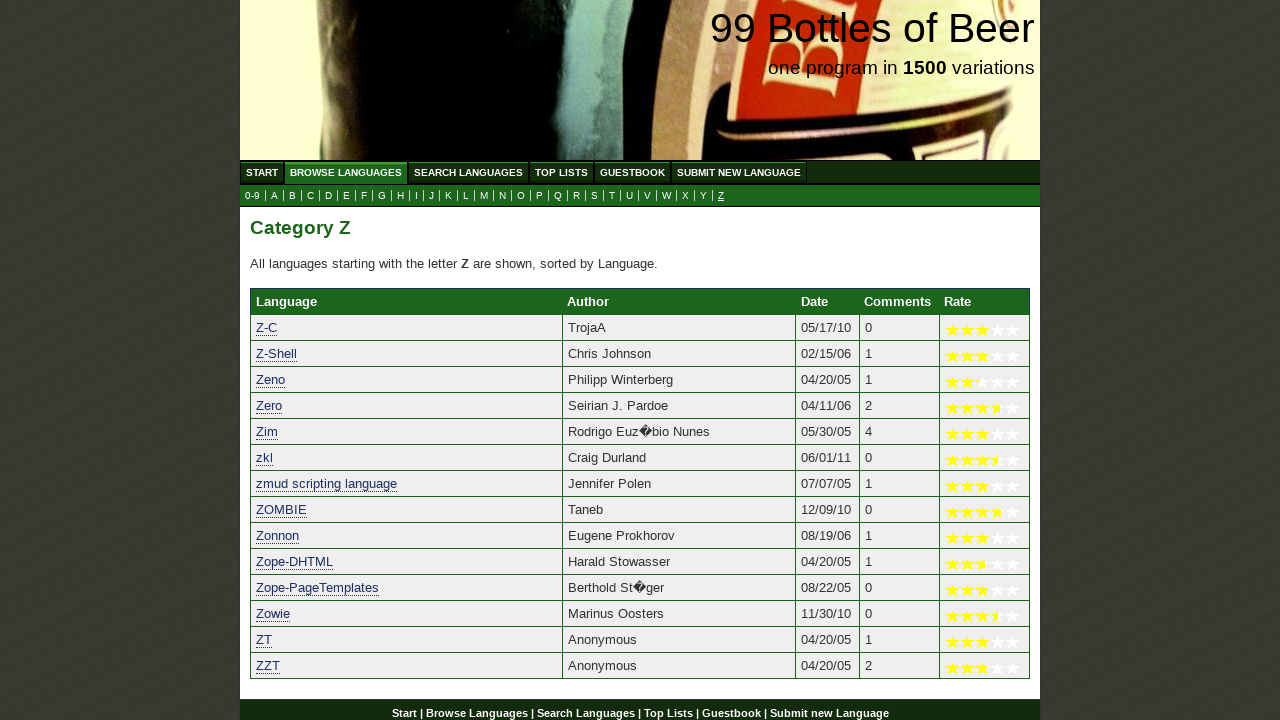